Tests pagination functionality on a restaurant inspections facility listing page by navigating through multiple pages of results using the "Next page" button.

Starting URL: https://ephisahs.microsoftcrmportals.com/disclaimer/restaurantinspections/edmonton-facilities/

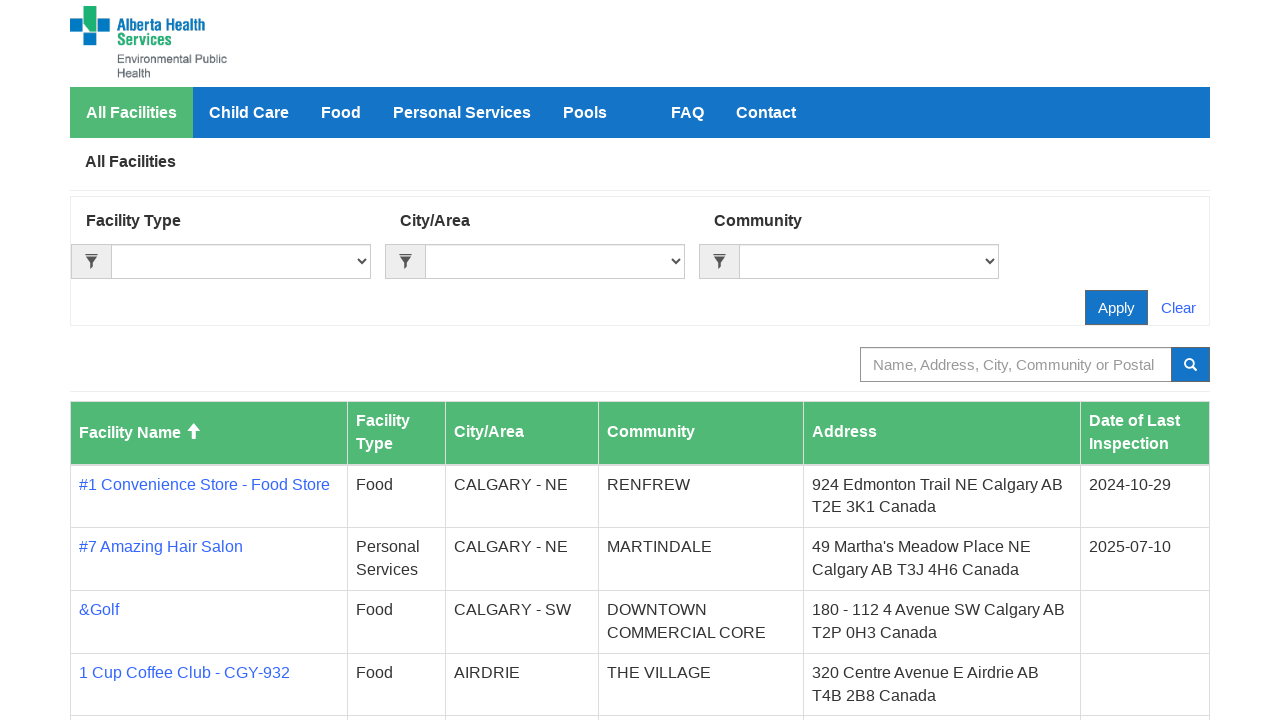

Waited for facility table rows to be visible on initial page
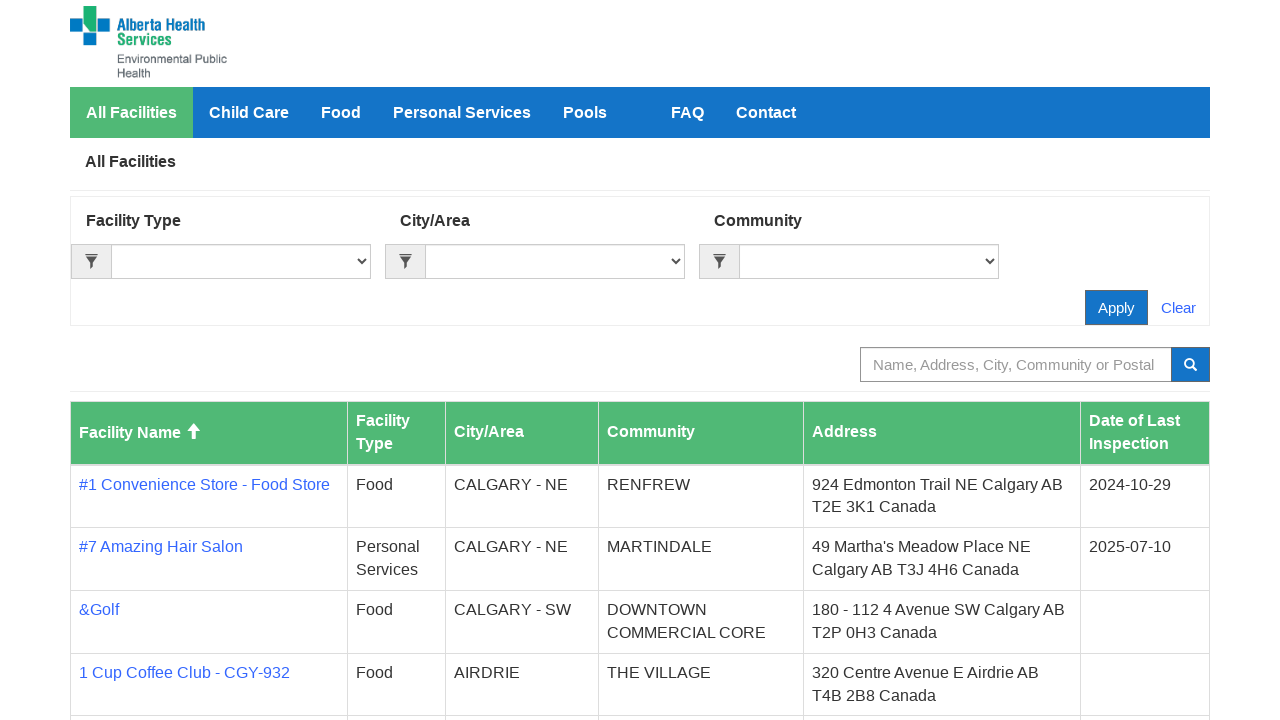

Waited for pagination grid to load (page 1)
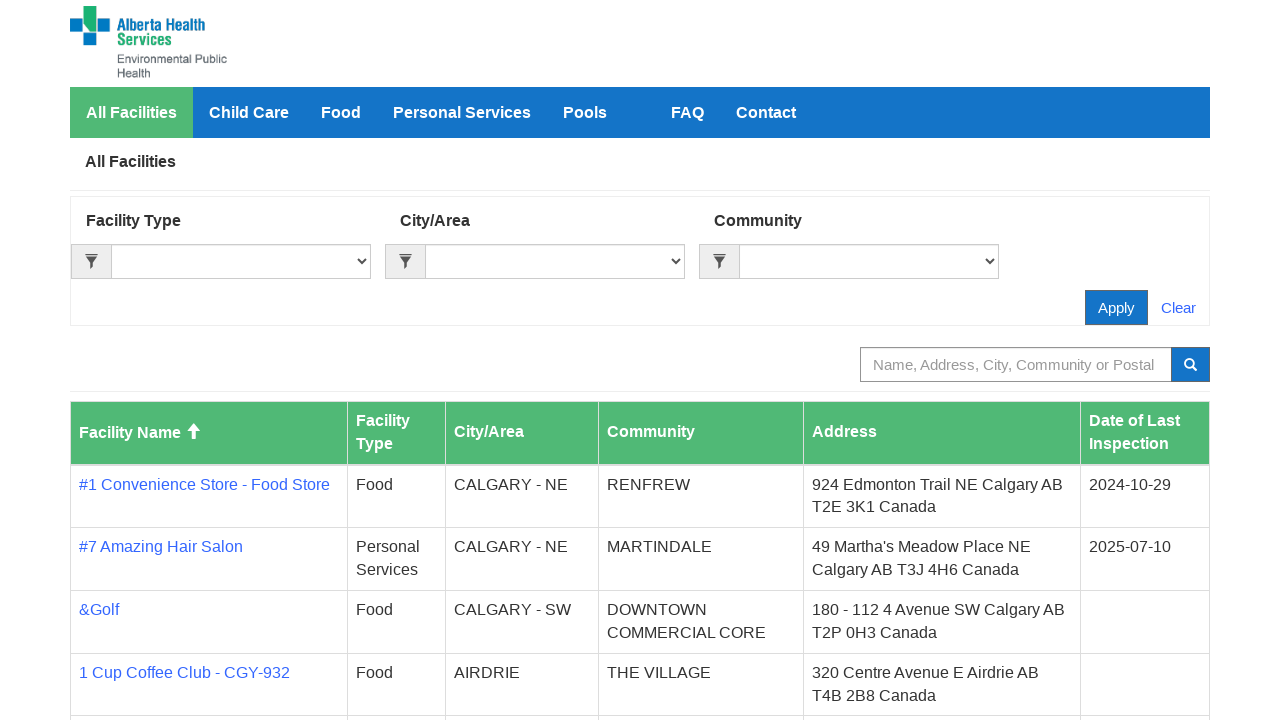

Waited for facility rows to be visible (page 1)
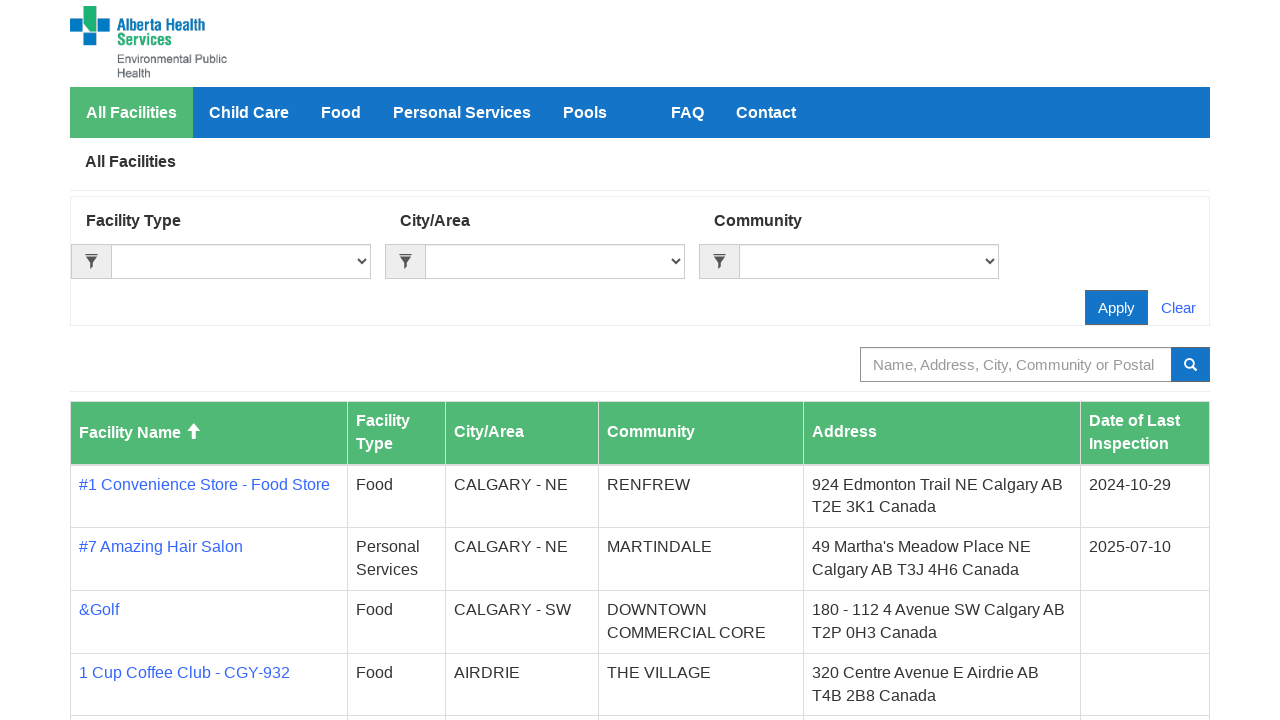

Clicked Next page button to navigate to page 2 at (544, 594) on a[aria-label='Next page']
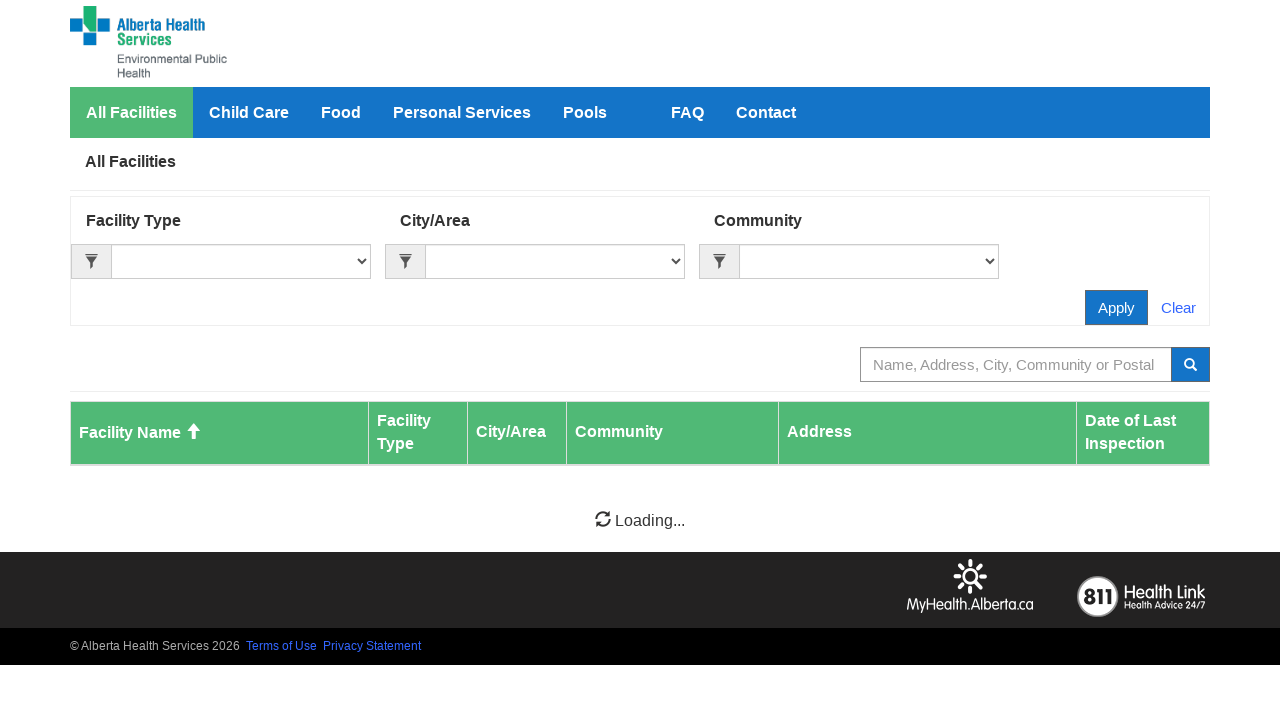

Waited for next page grid to load (page 2)
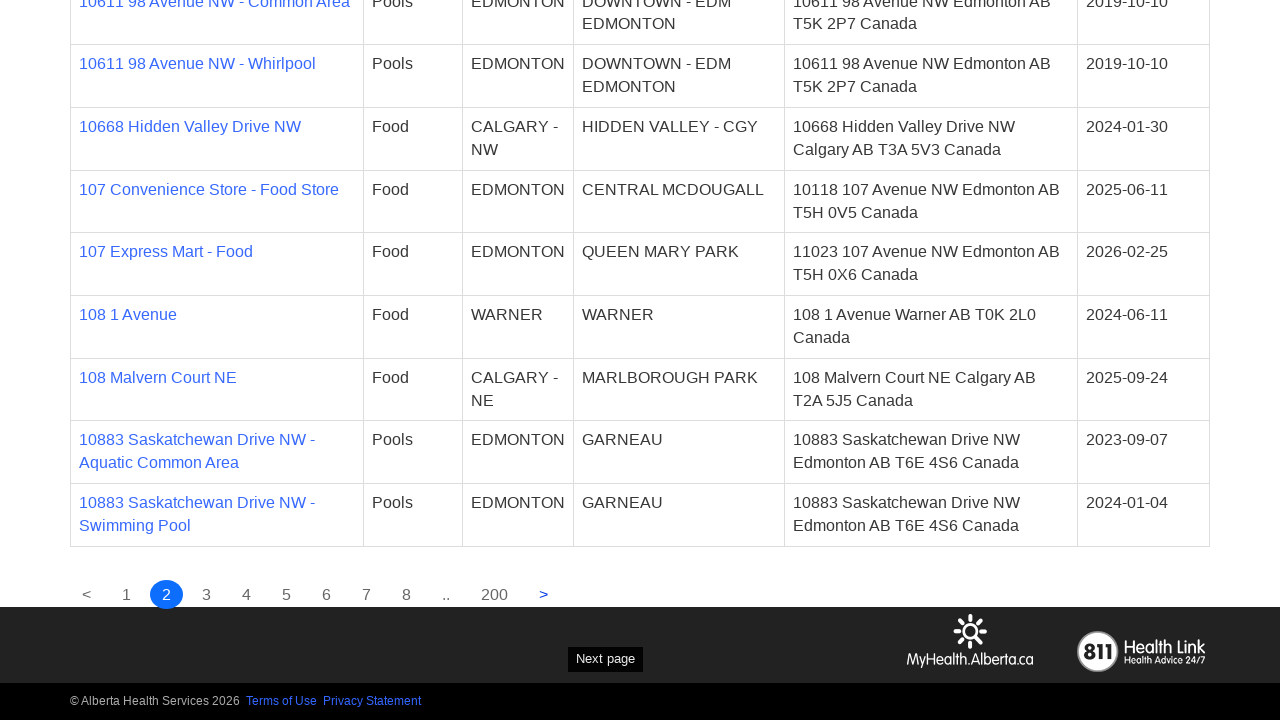

Waited for pagination grid to load (page 2)
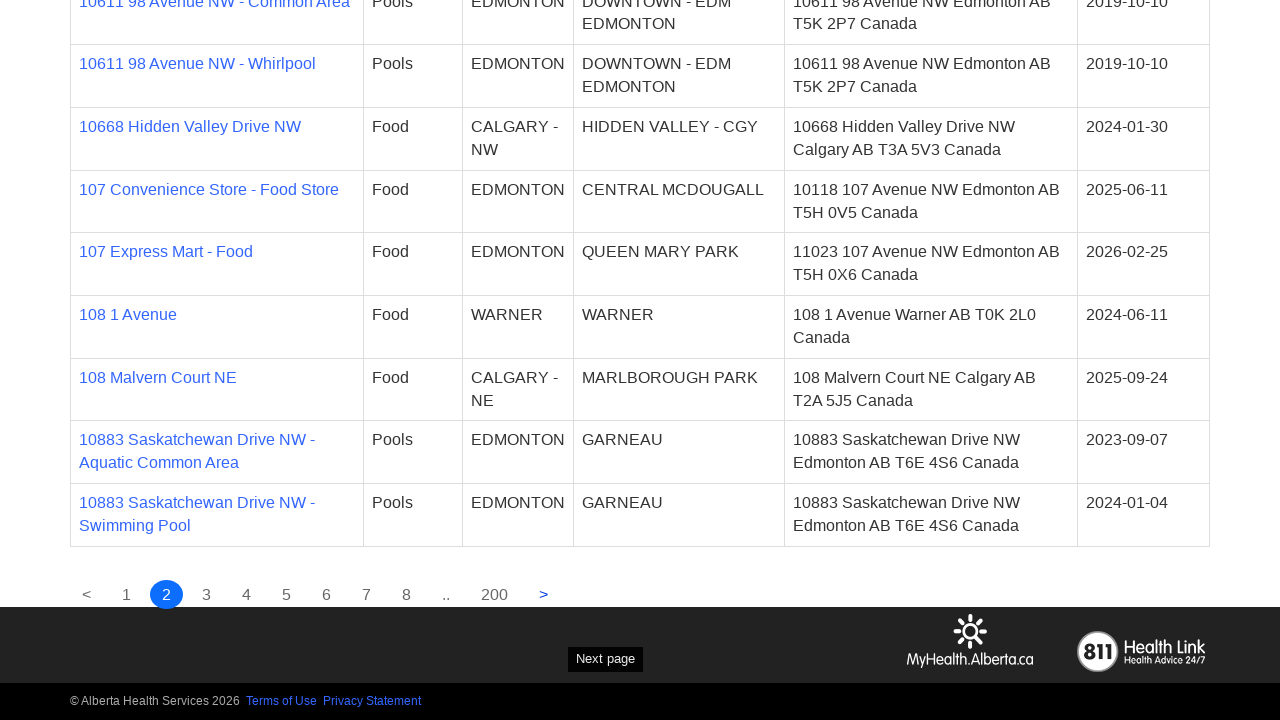

Waited for facility rows to be visible (page 2)
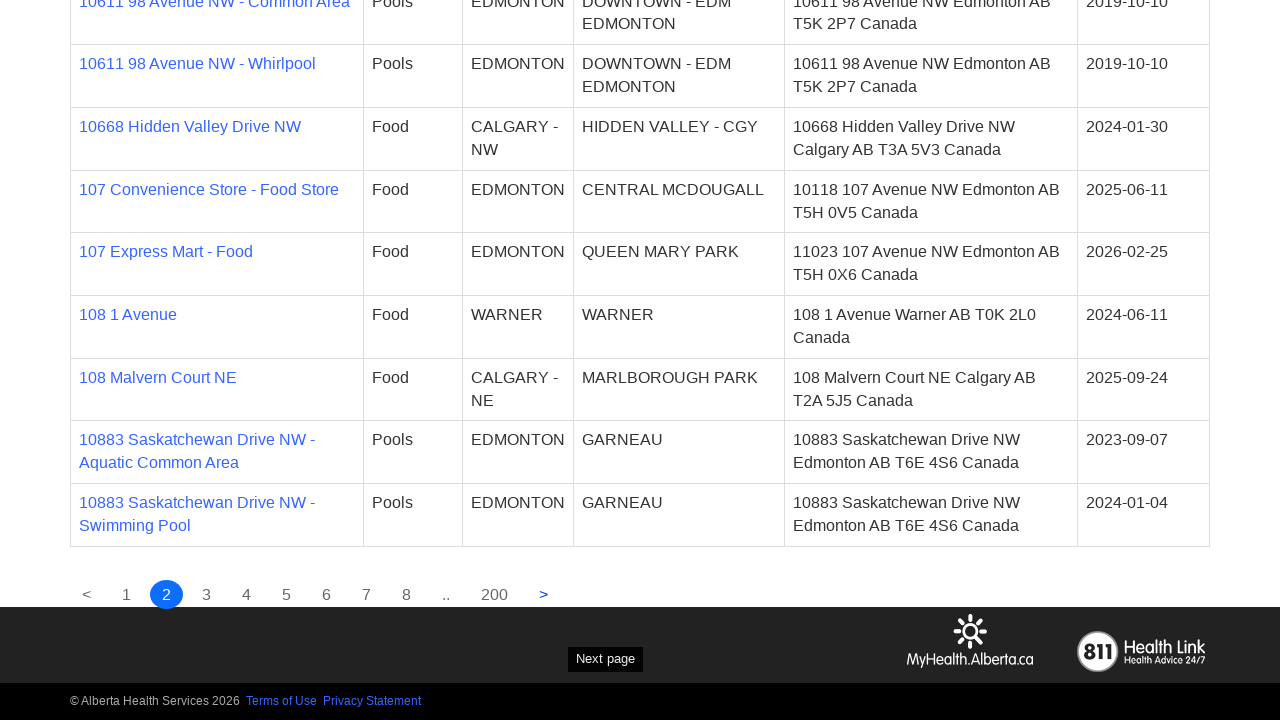

Clicked Next page button to navigate to page 3 at (544, 594) on a[aria-label='Next page']
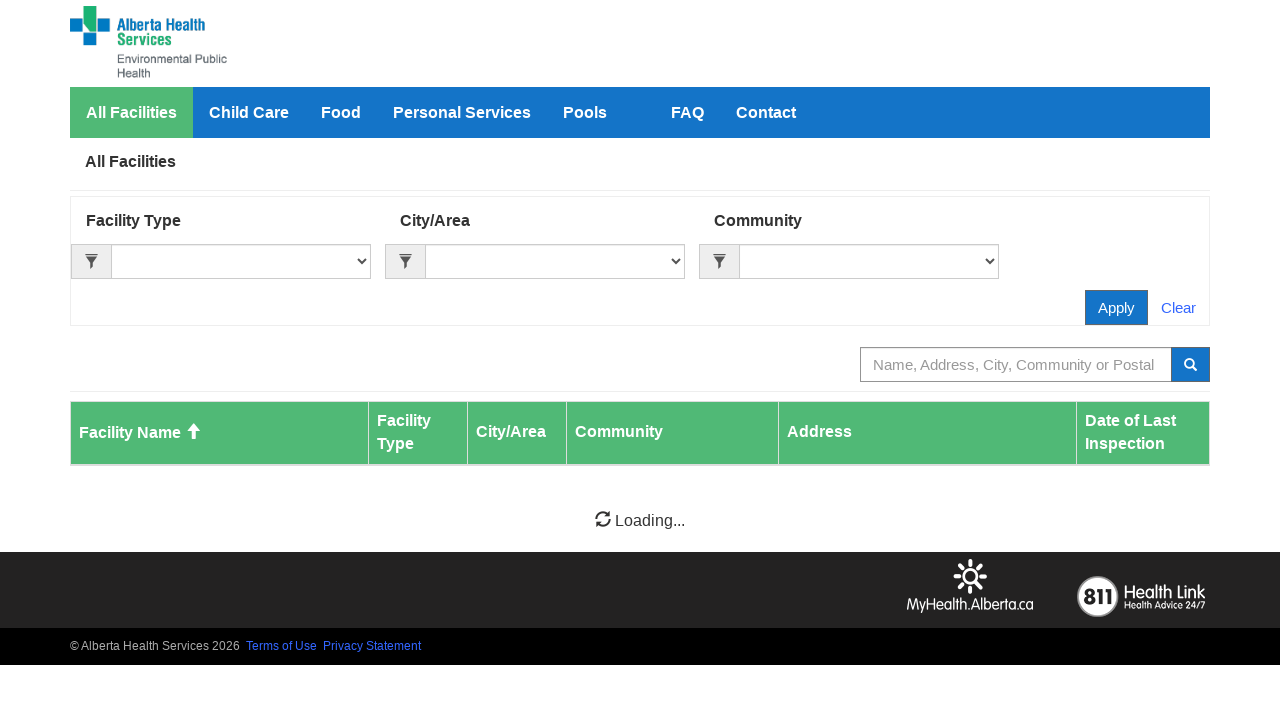

Waited for next page grid to load (page 3)
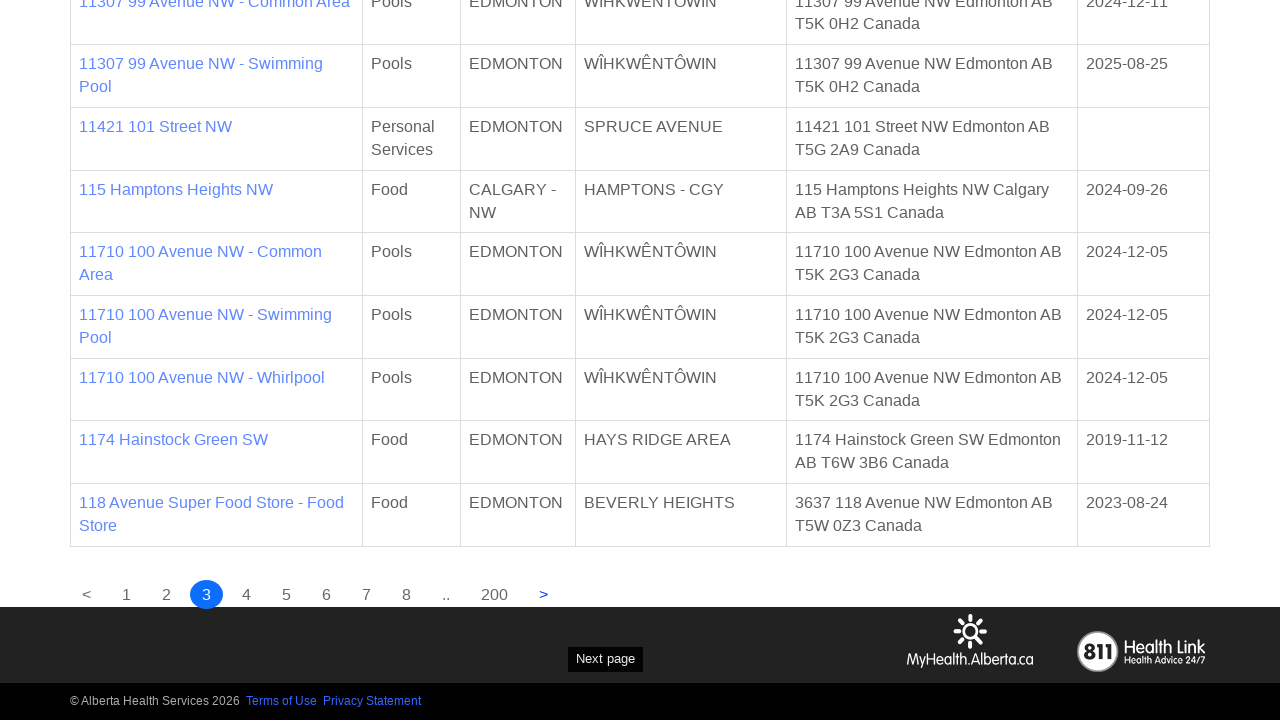

Waited for pagination grid to load (page 3)
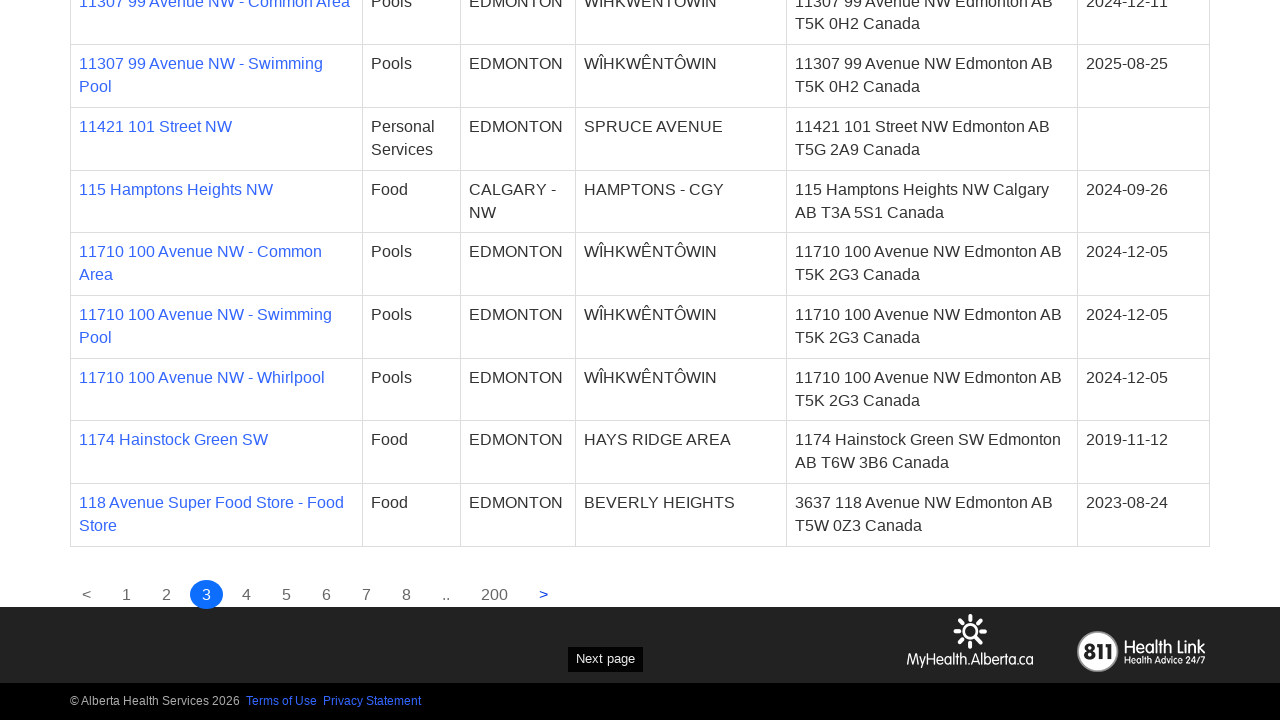

Waited for facility rows to be visible (page 3)
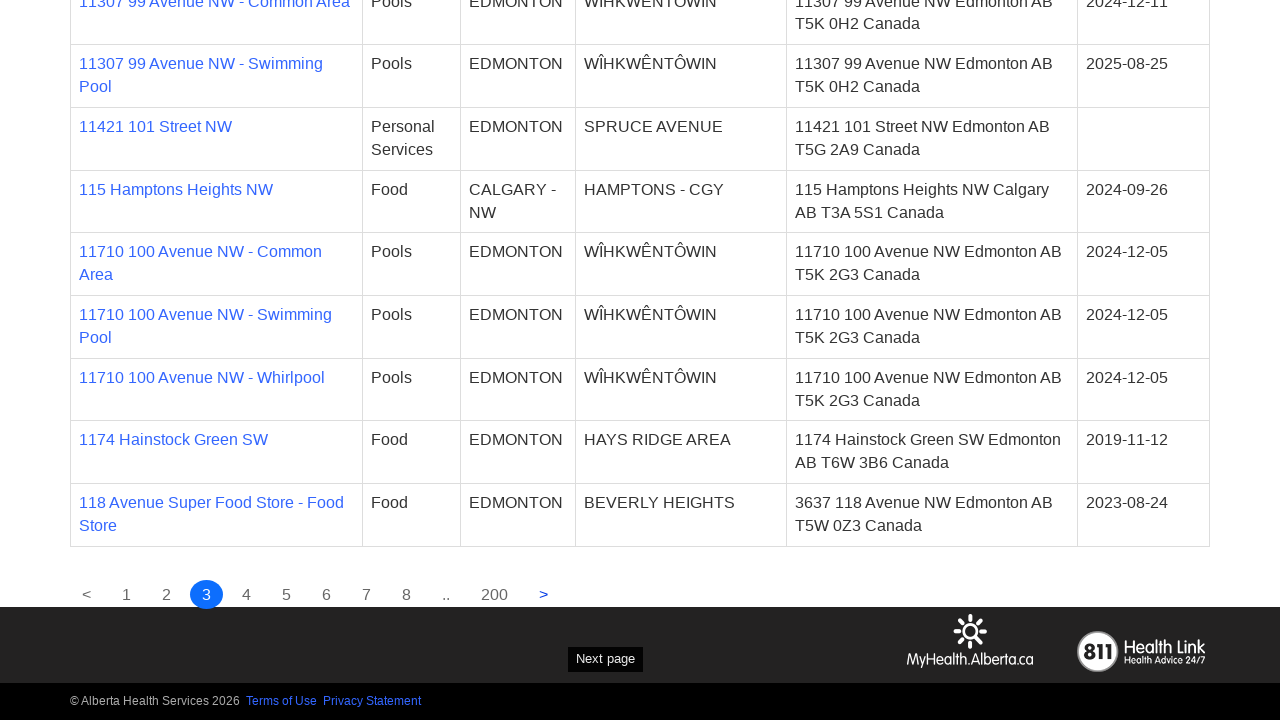

Clicked Next page button to navigate to page 4 at (544, 594) on a[aria-label='Next page']
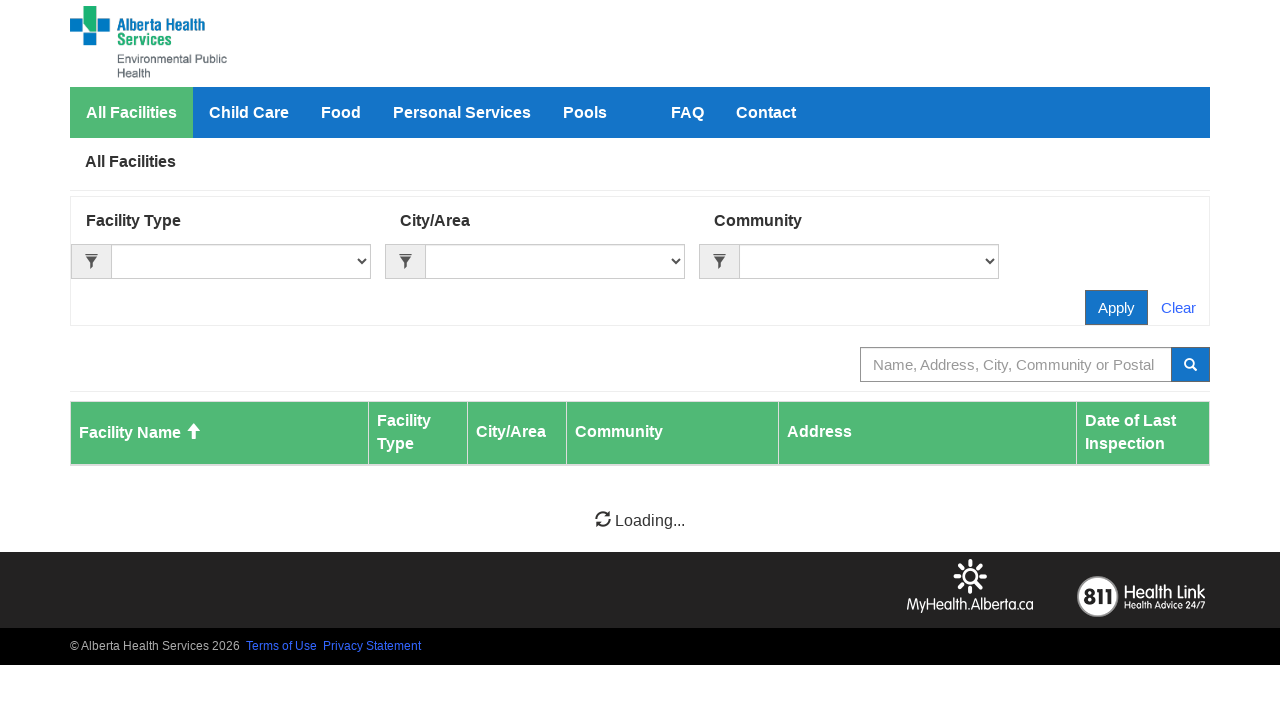

Waited for next page grid to load (page 4)
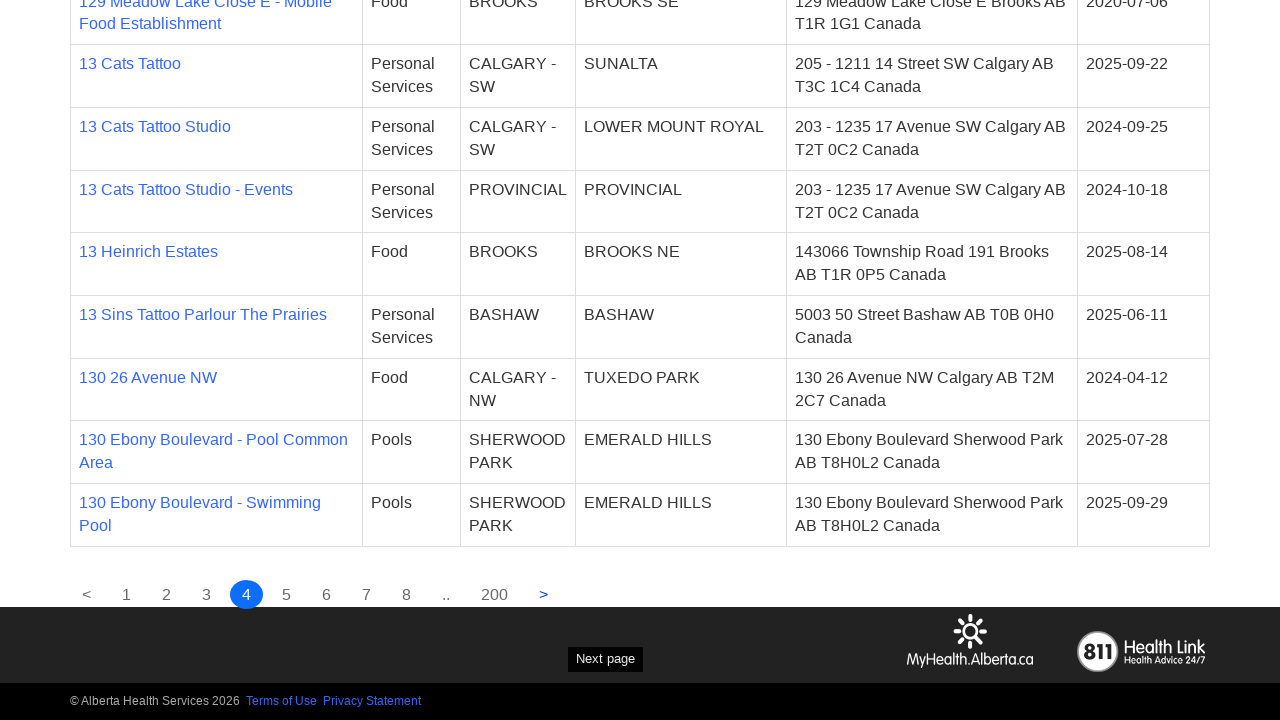

Waited for pagination grid to load (page 4)
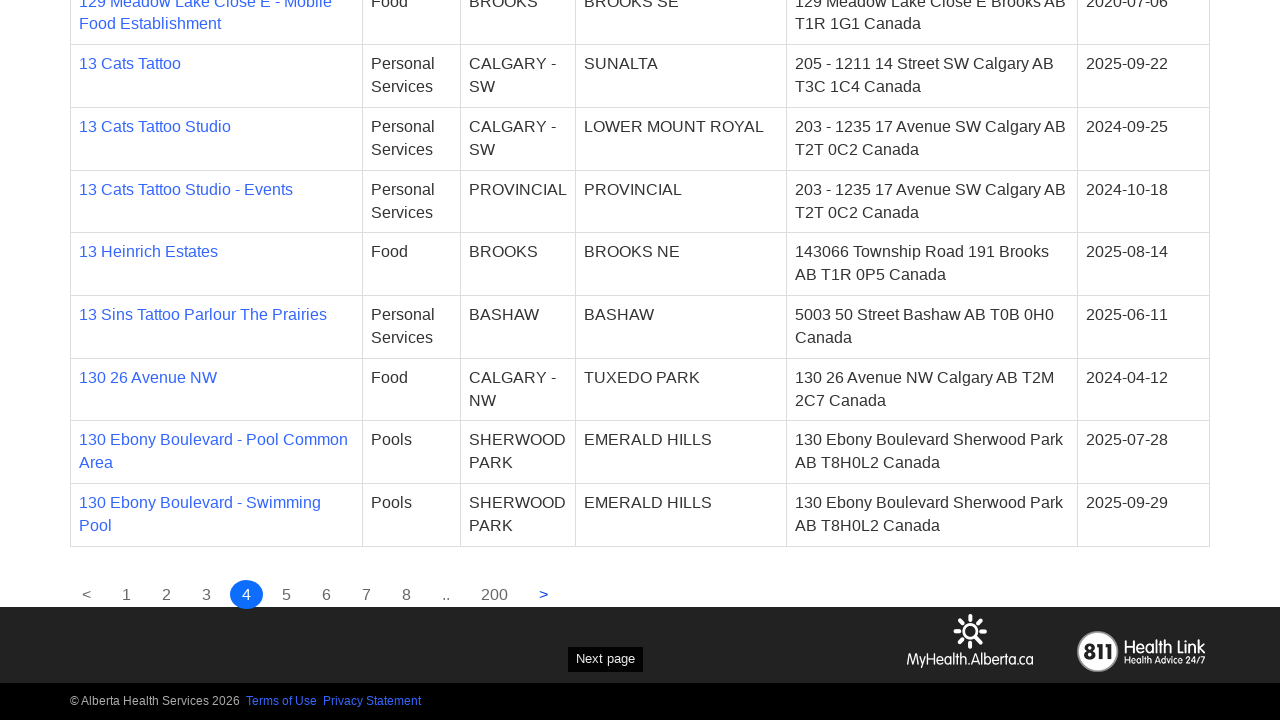

Waited for facility rows to be visible (page 4)
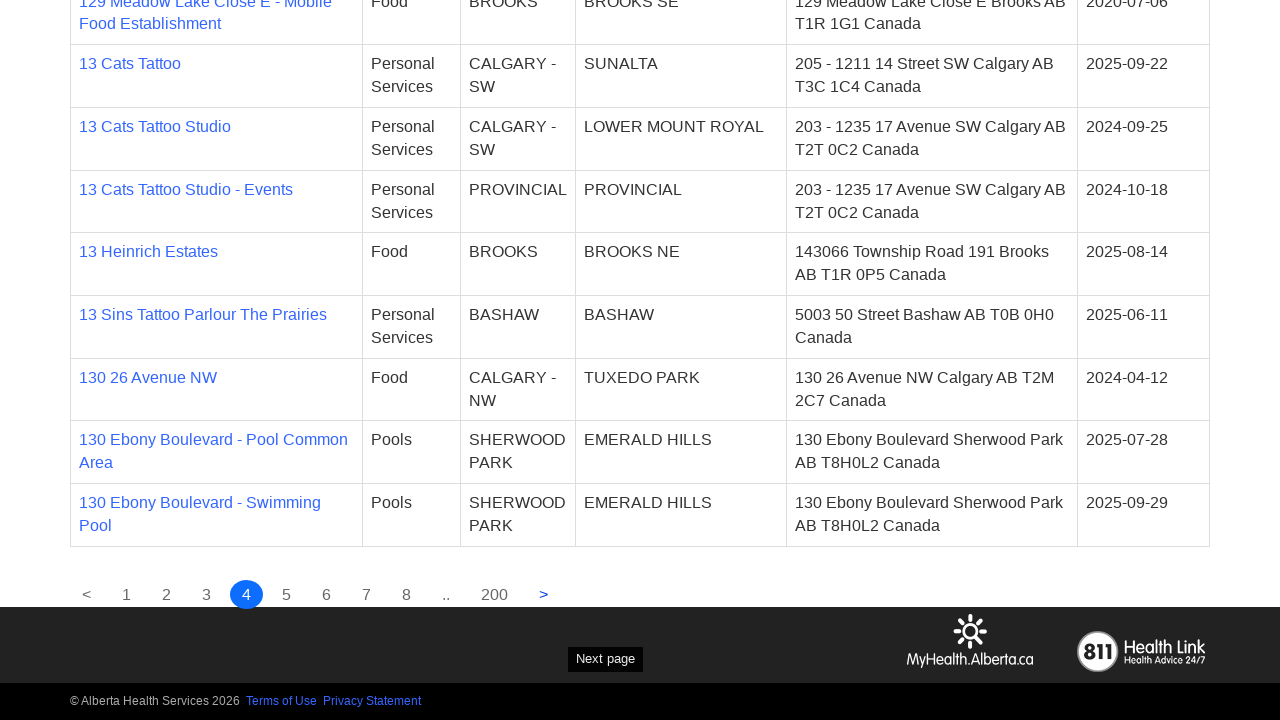

Clicked Next page button to navigate to page 5 at (544, 594) on a[aria-label='Next page']
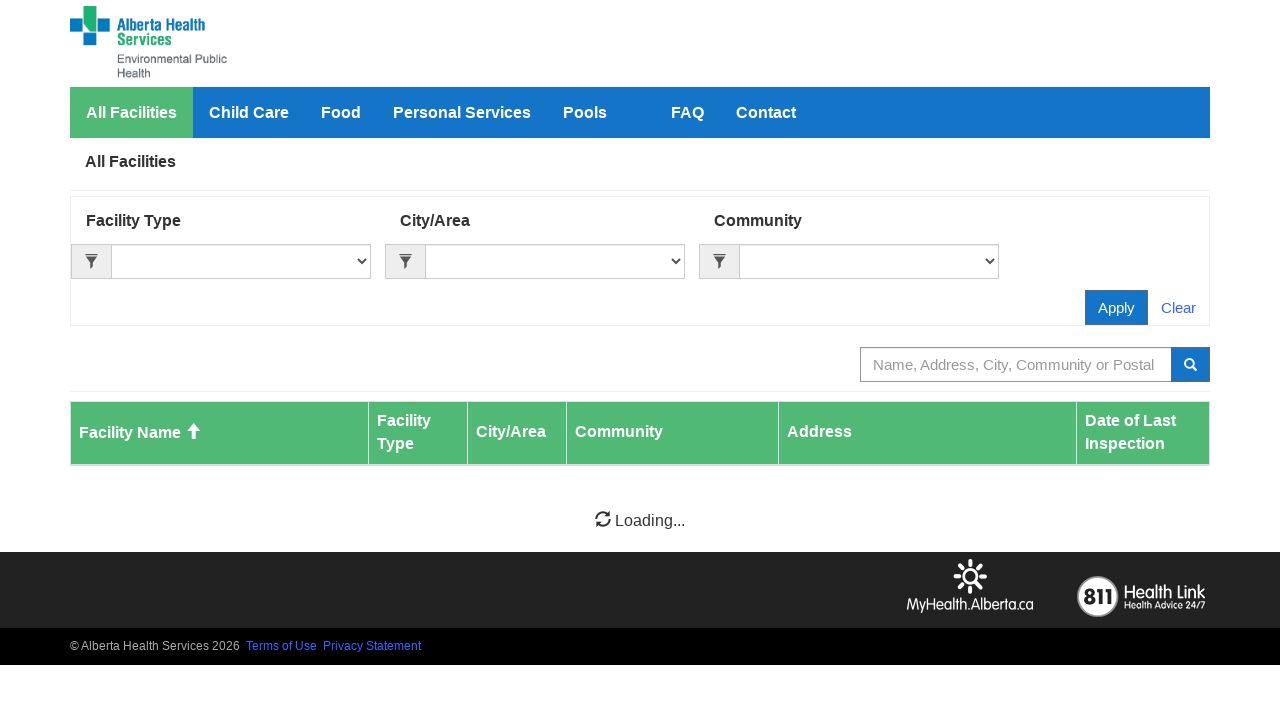

Waited for next page grid to load (page 5)
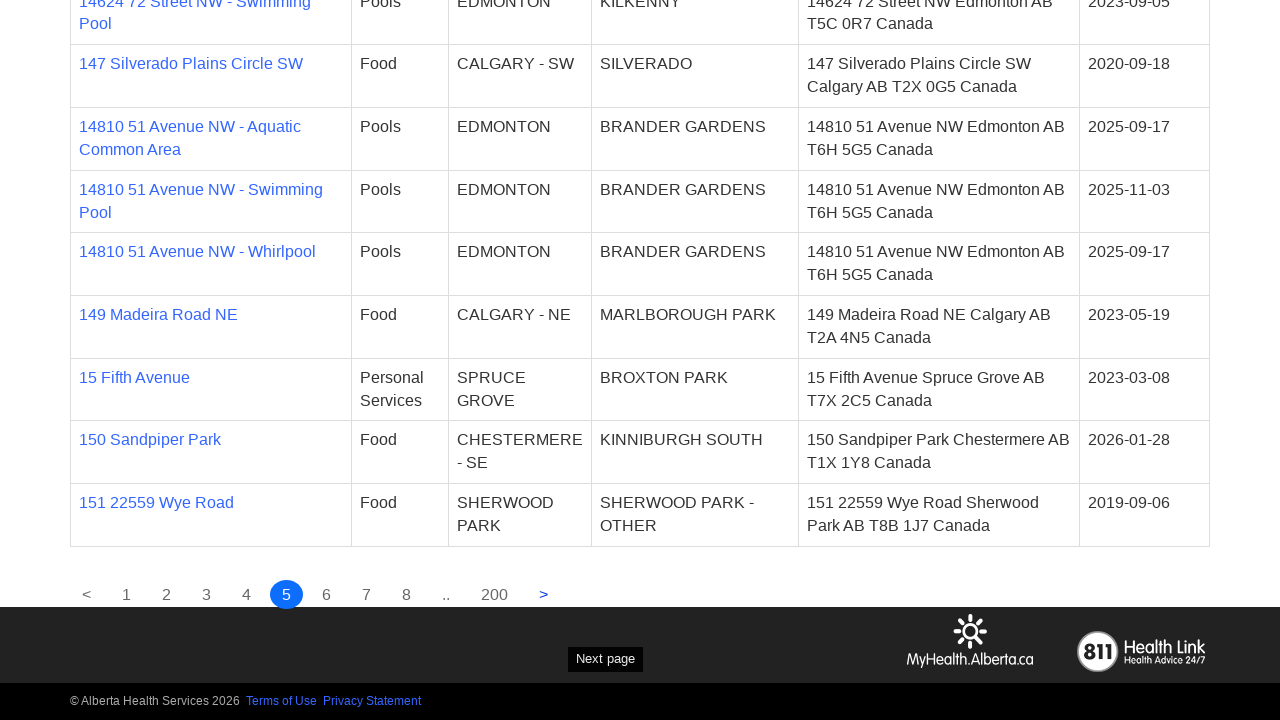

Waited for pagination grid to load (page 5)
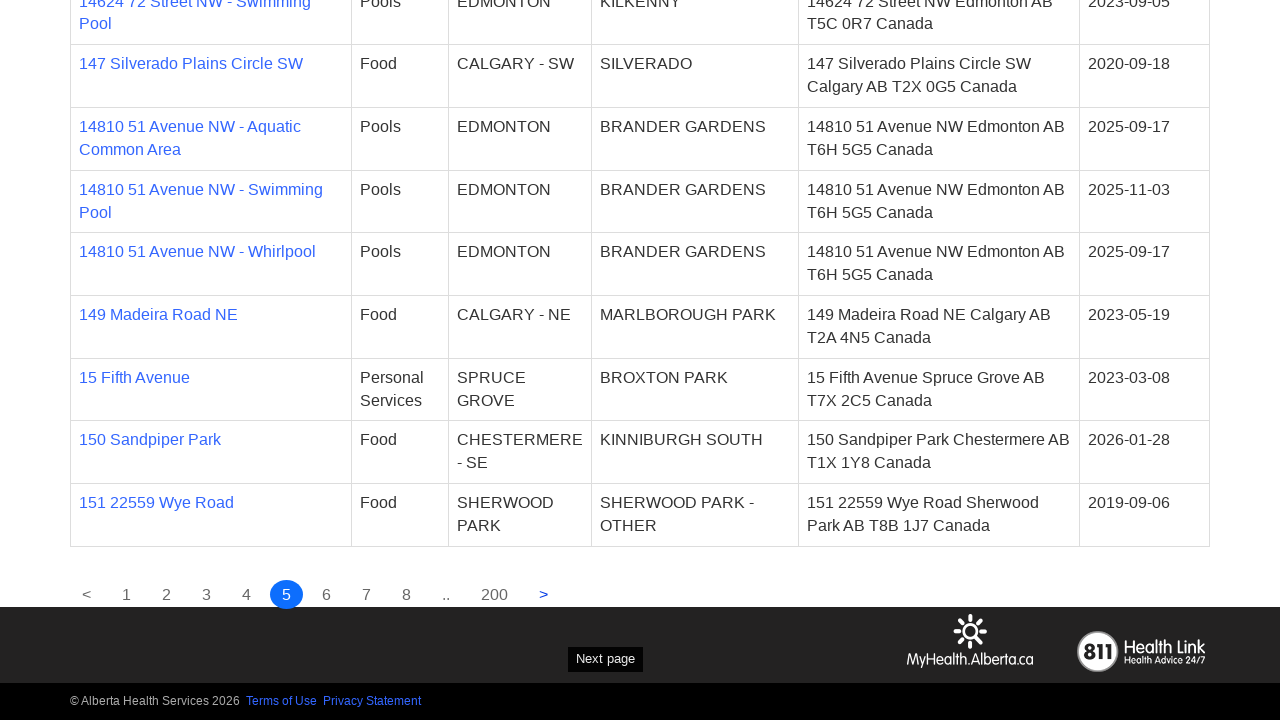

Waited for facility rows to be visible (page 5)
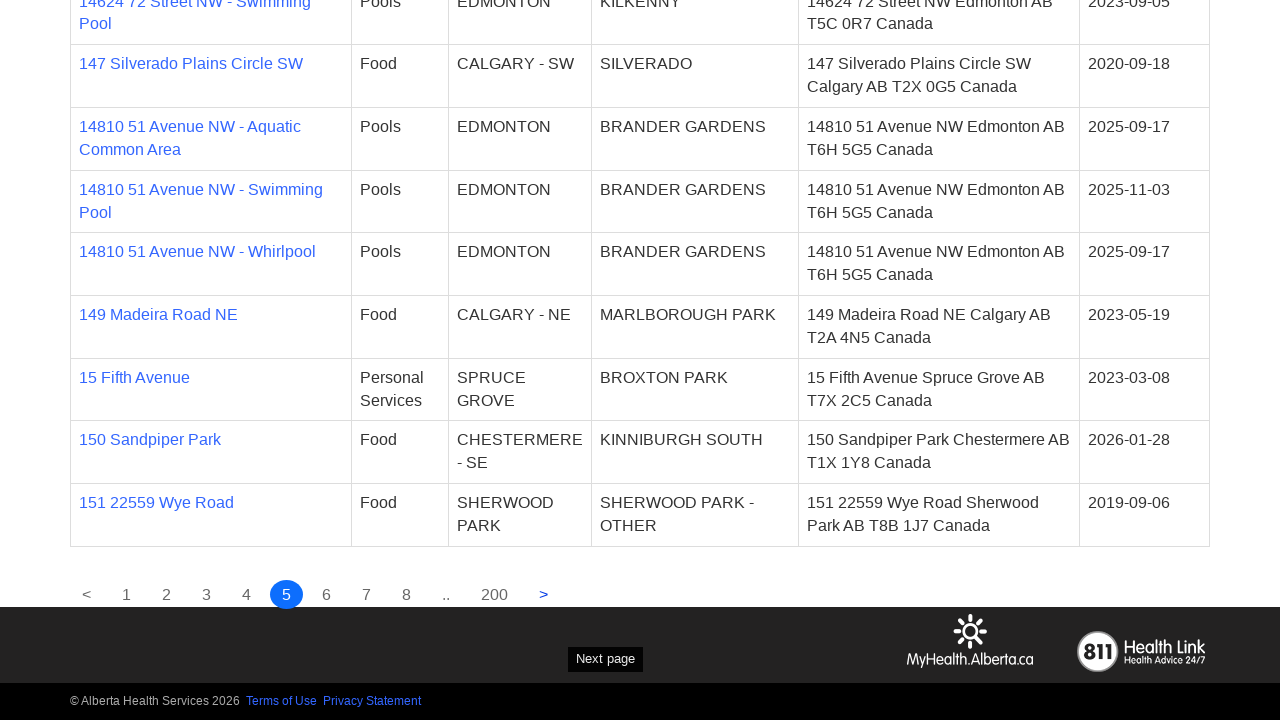

Clicked Next page button to navigate to page 6 at (544, 594) on a[aria-label='Next page']
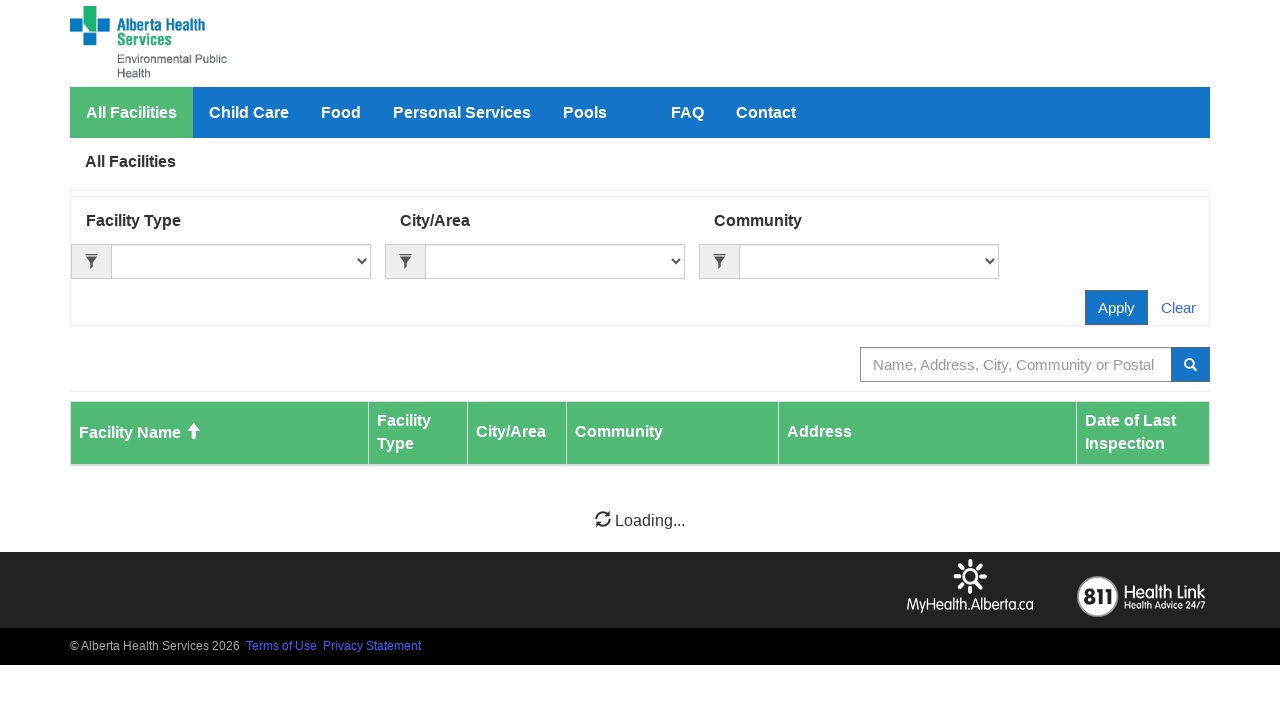

Waited for next page grid to load (page 6)
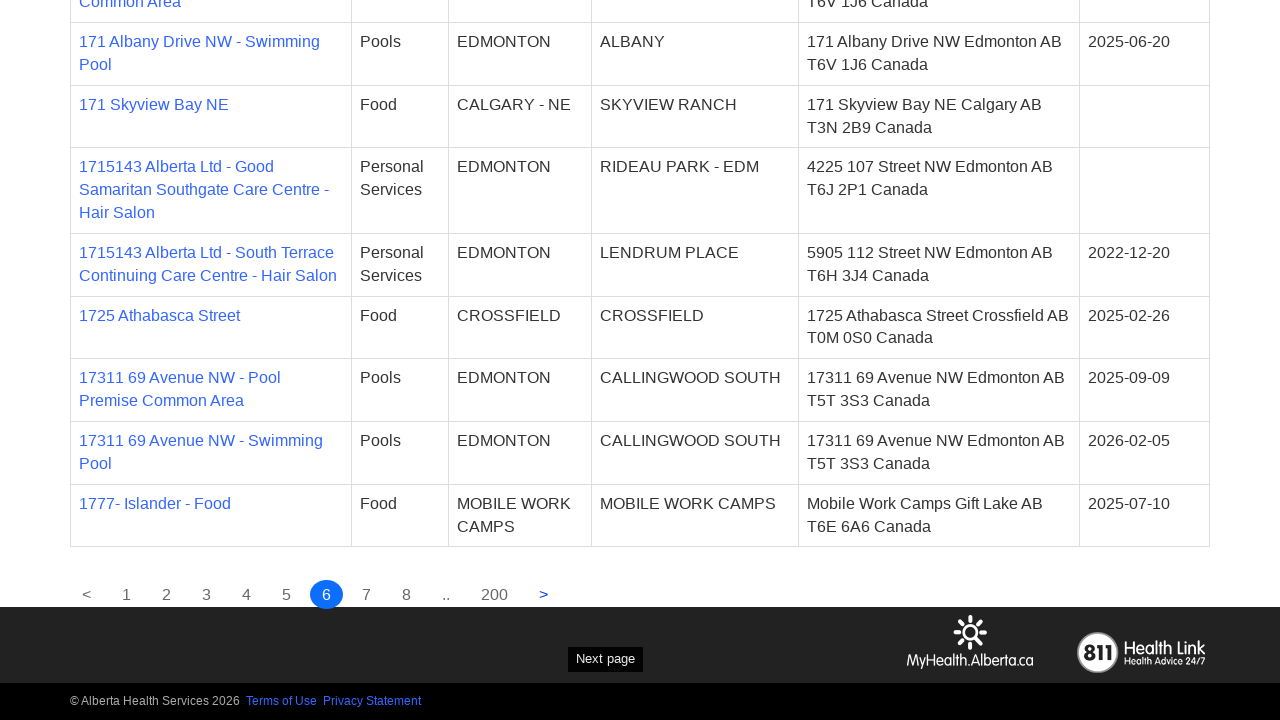

Waited for pagination grid to load (page 6)
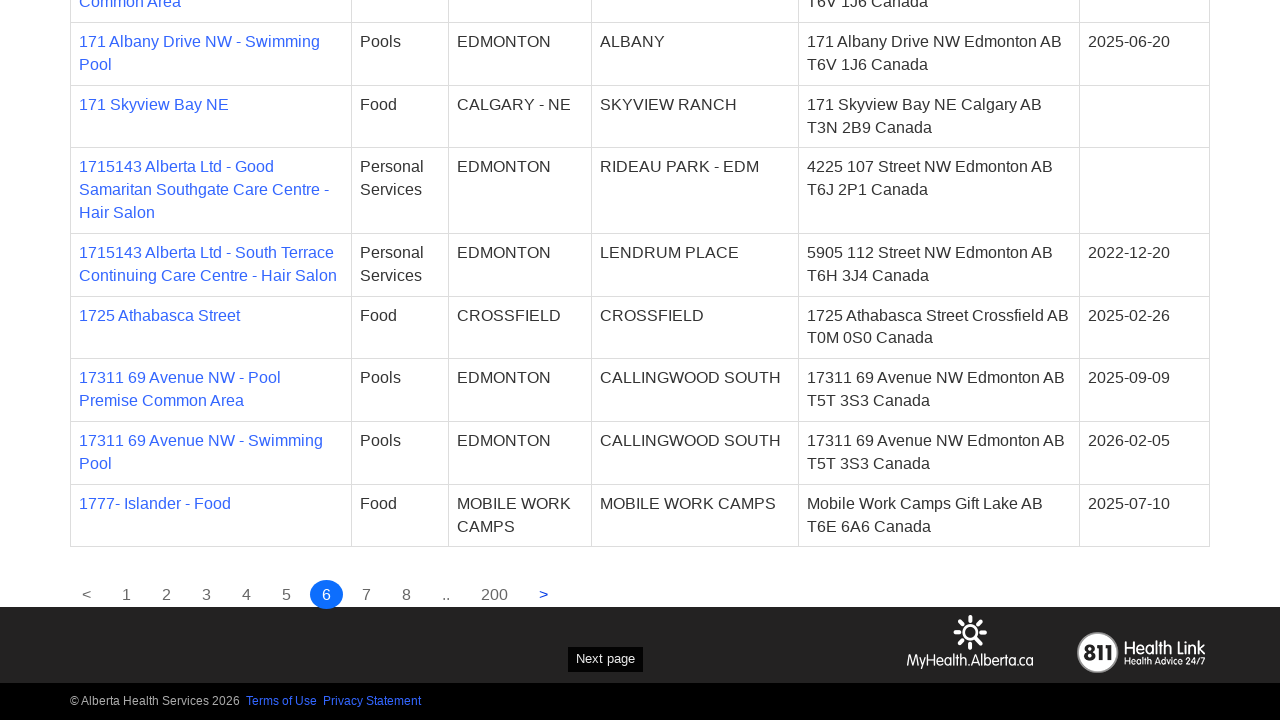

Waited for facility rows to be visible (page 6)
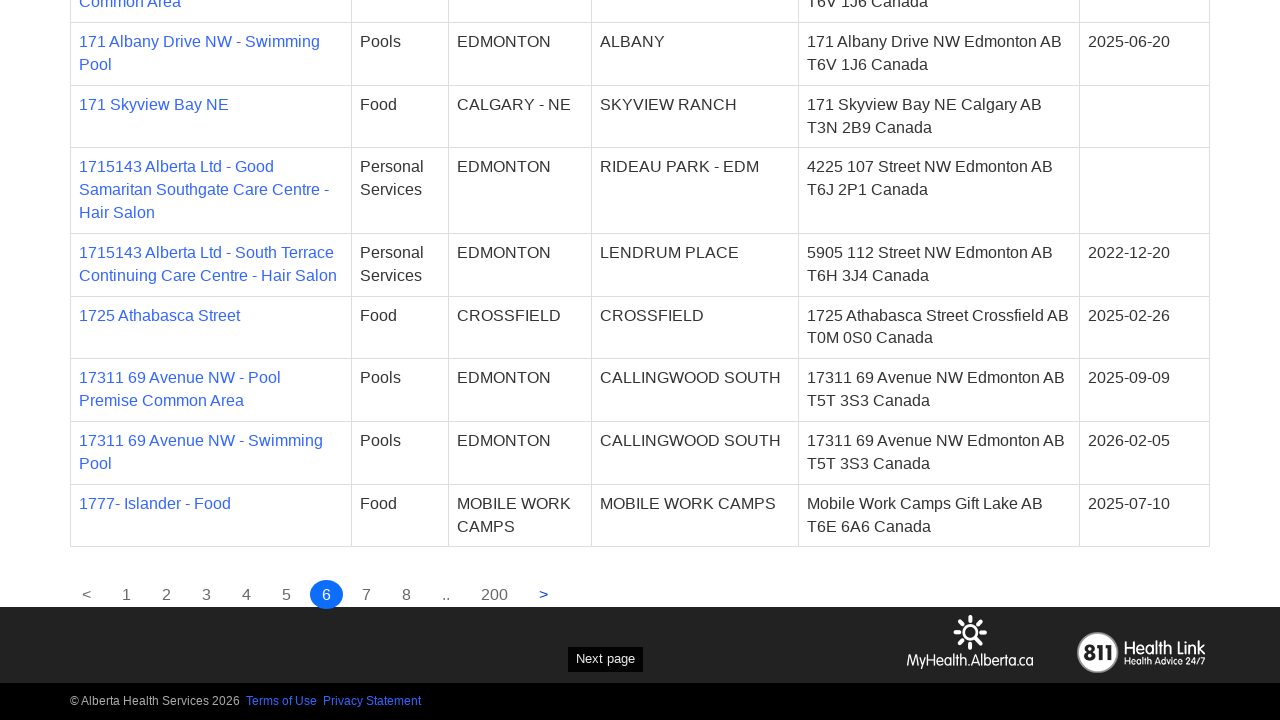

Clicked Next page button to navigate to page 7 at (544, 595) on a[aria-label='Next page']
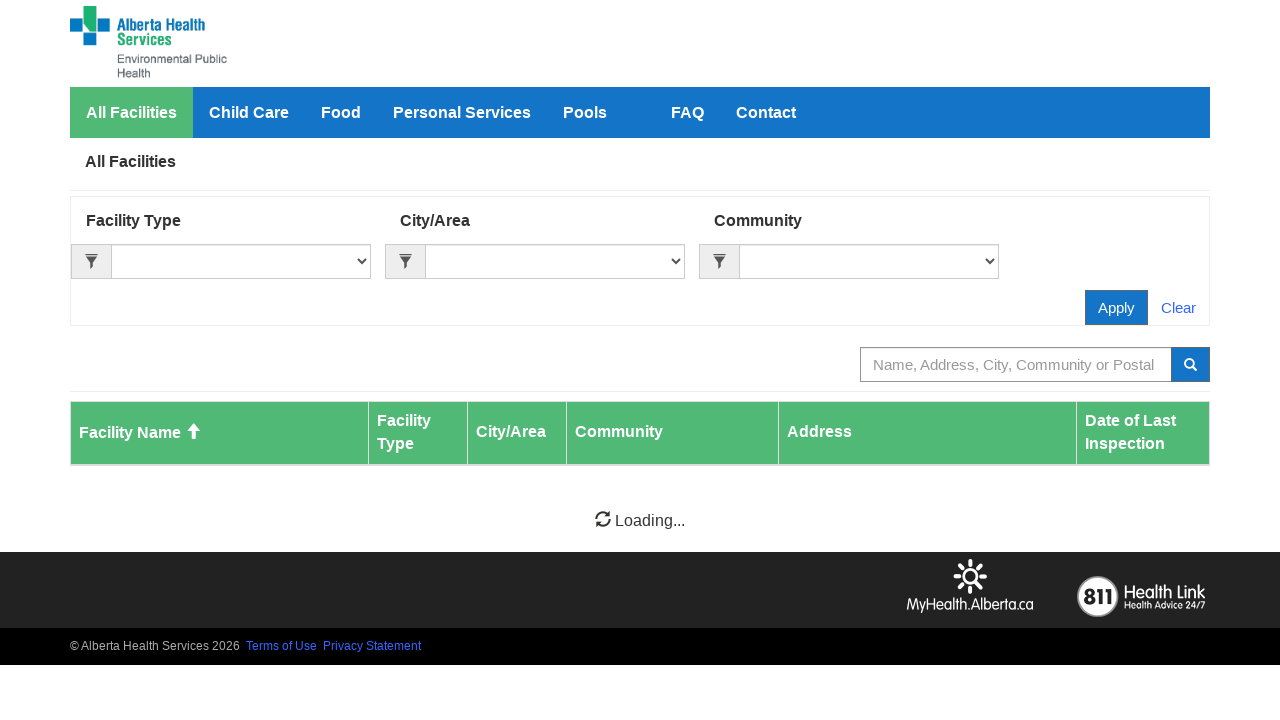

Waited for next page grid to load (page 7)
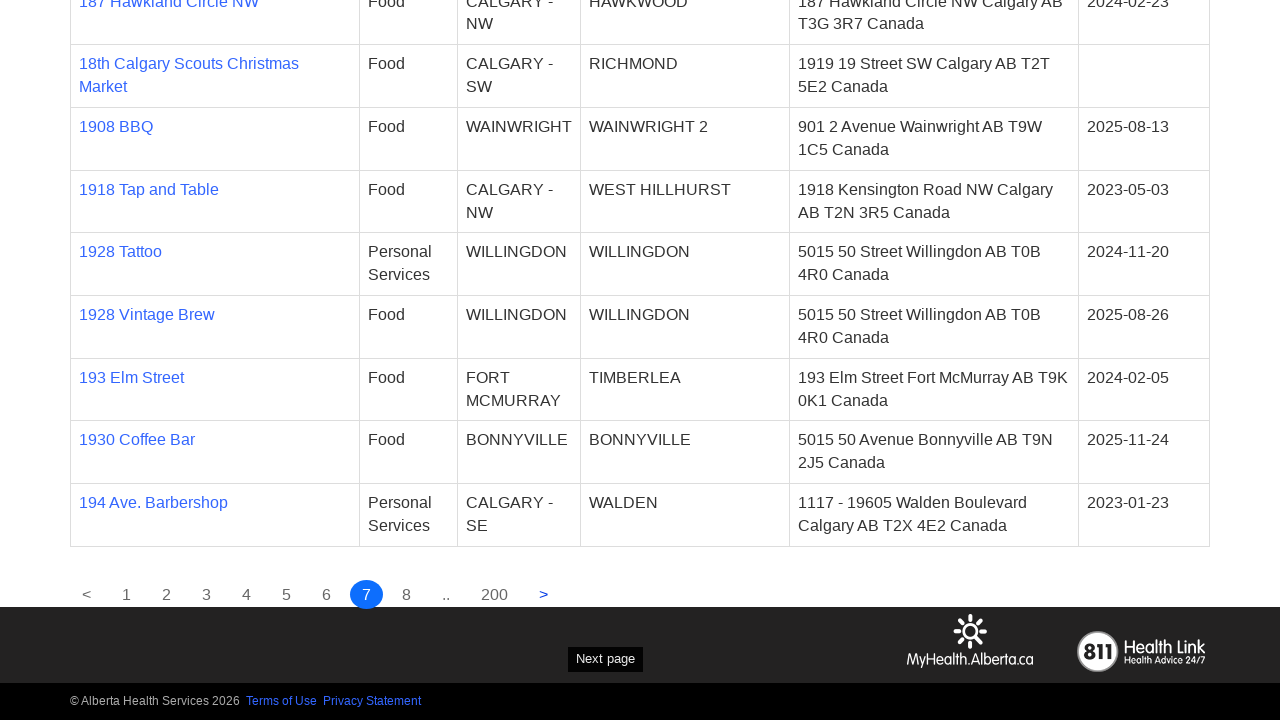

Waited for pagination grid to load (page 7)
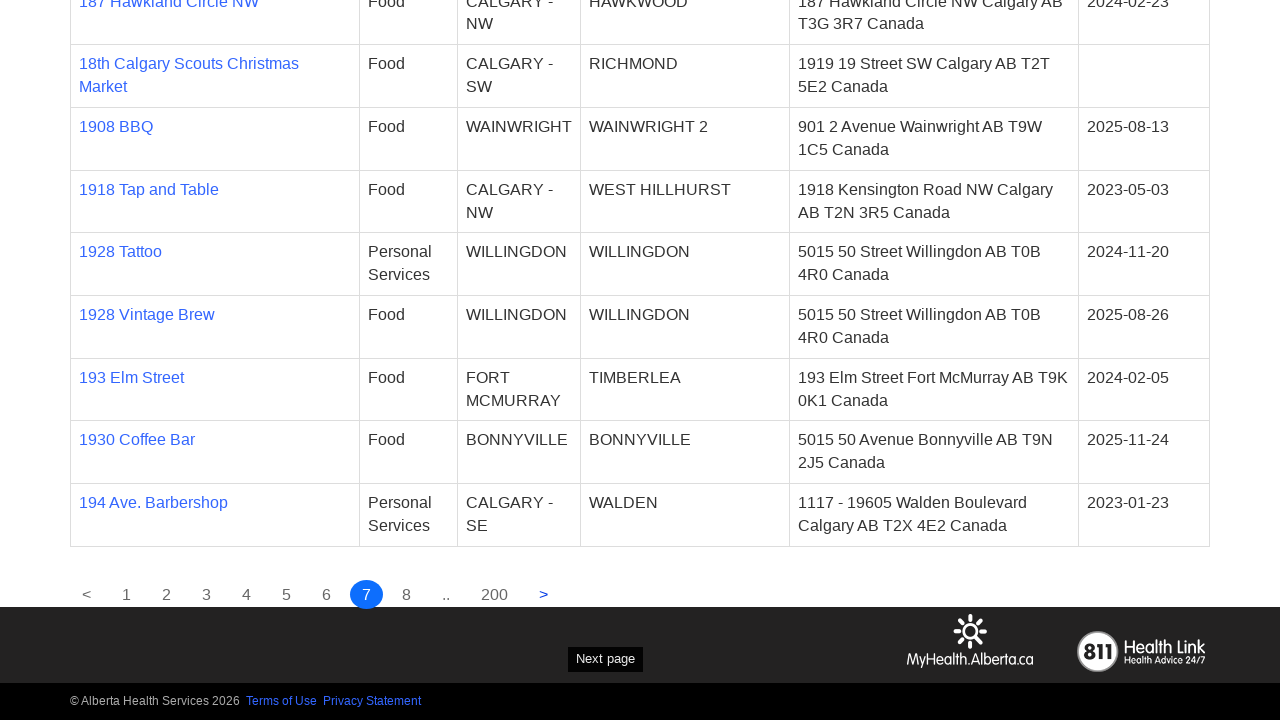

Waited for facility rows to be visible (page 7)
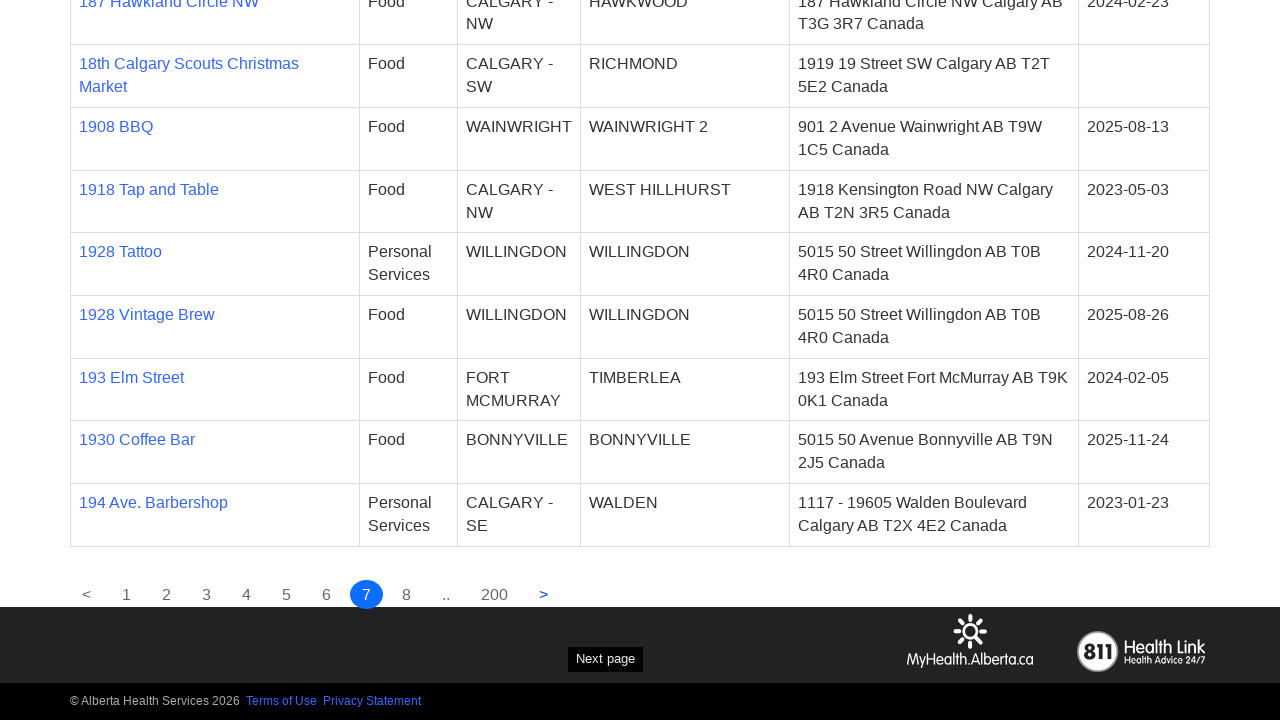

Clicked Next page button to navigate to page 8 at (544, 594) on a[aria-label='Next page']
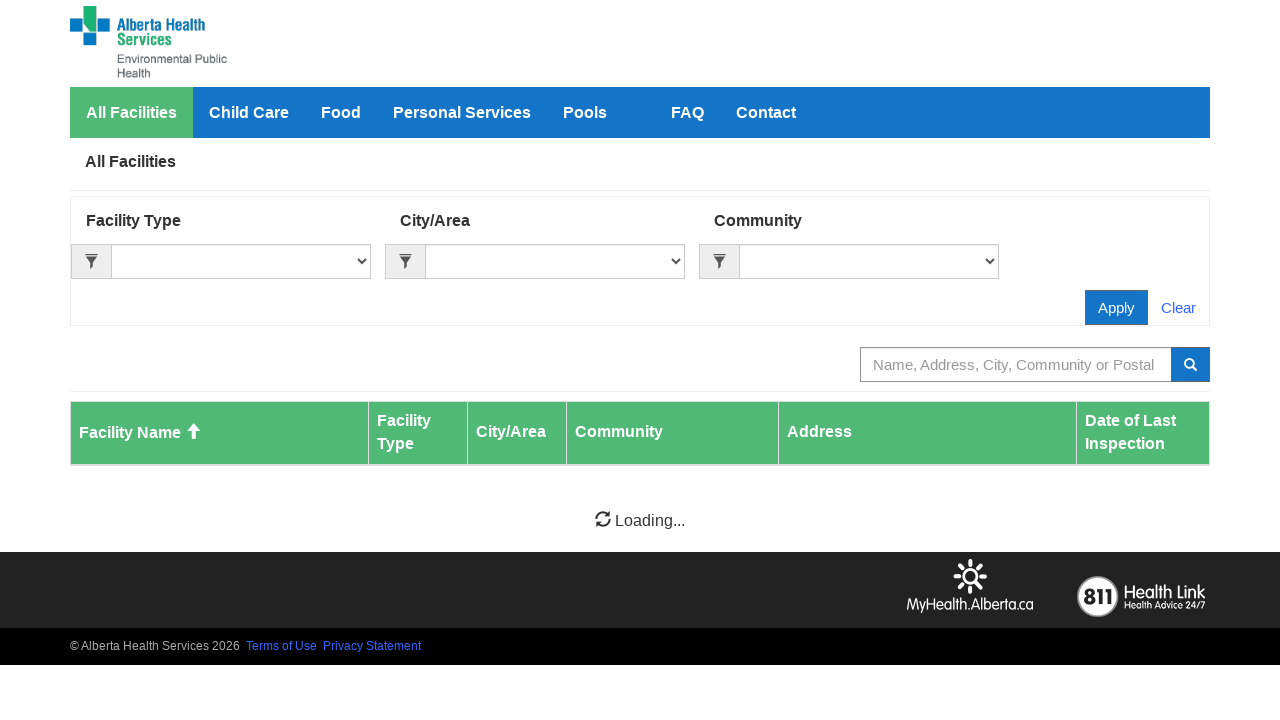

Waited for next page grid to load (page 8)
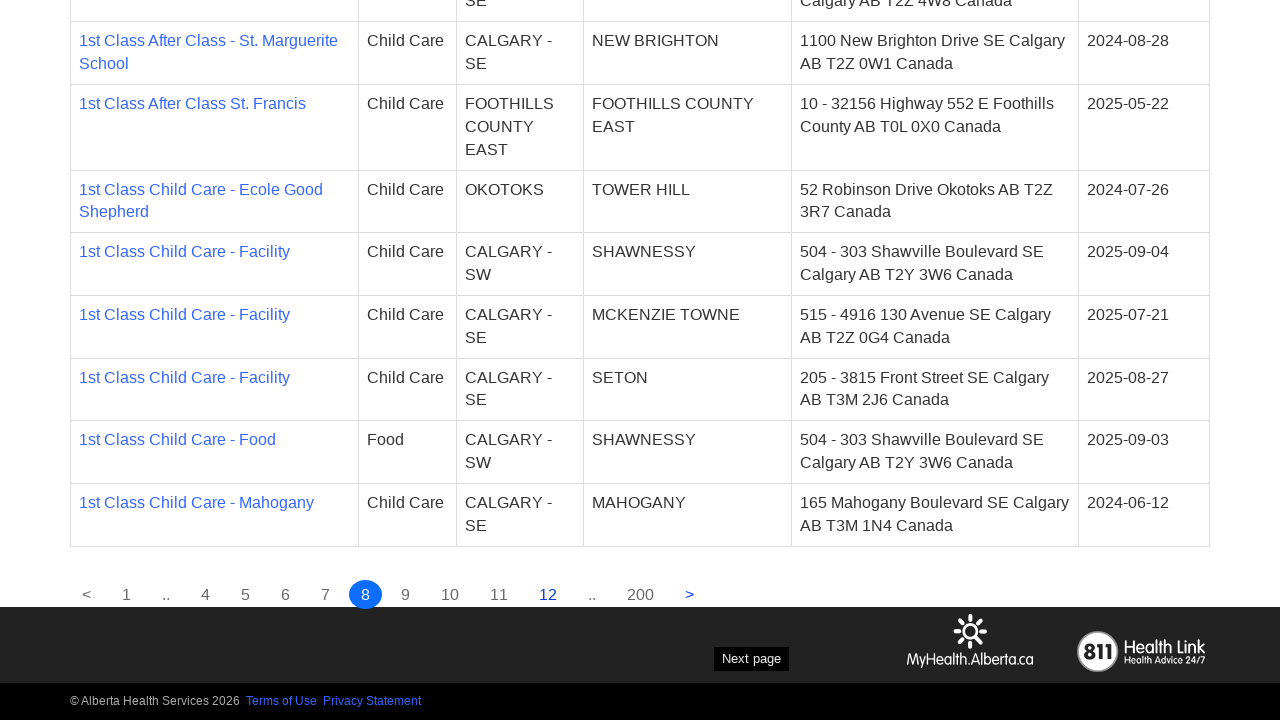

Waited for pagination grid to load (page 8)
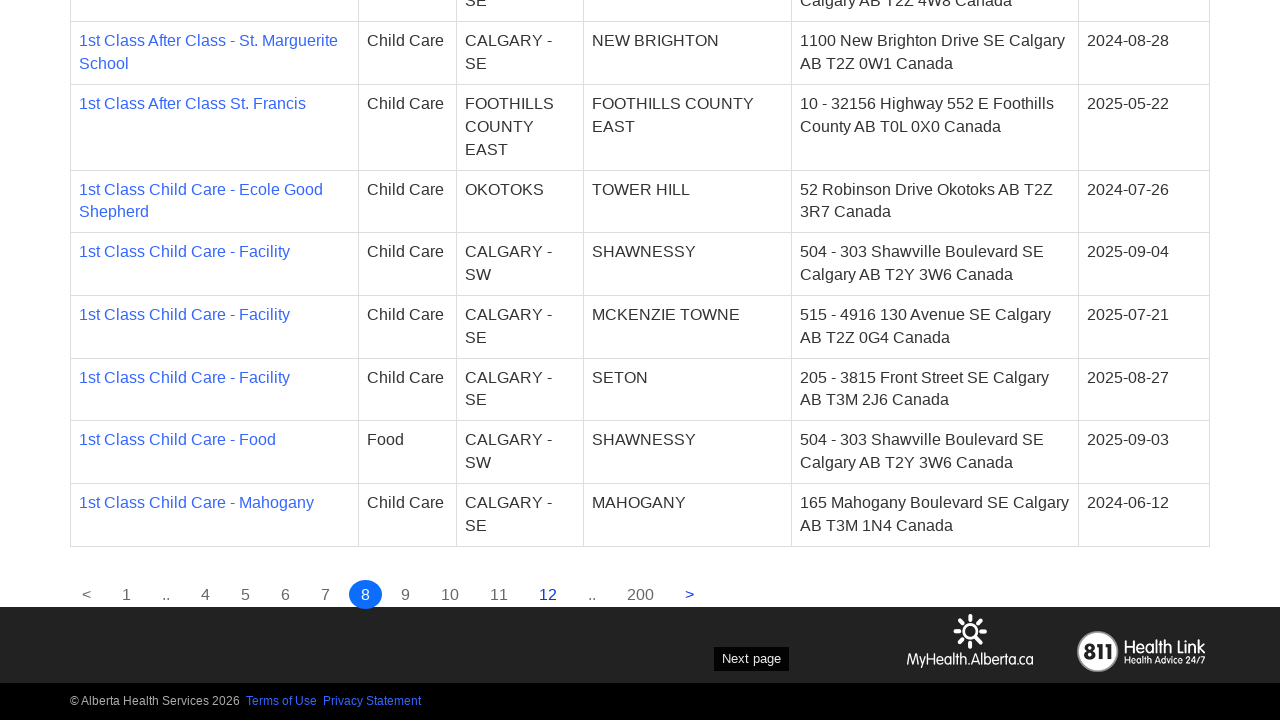

Waited for facility rows to be visible (page 8)
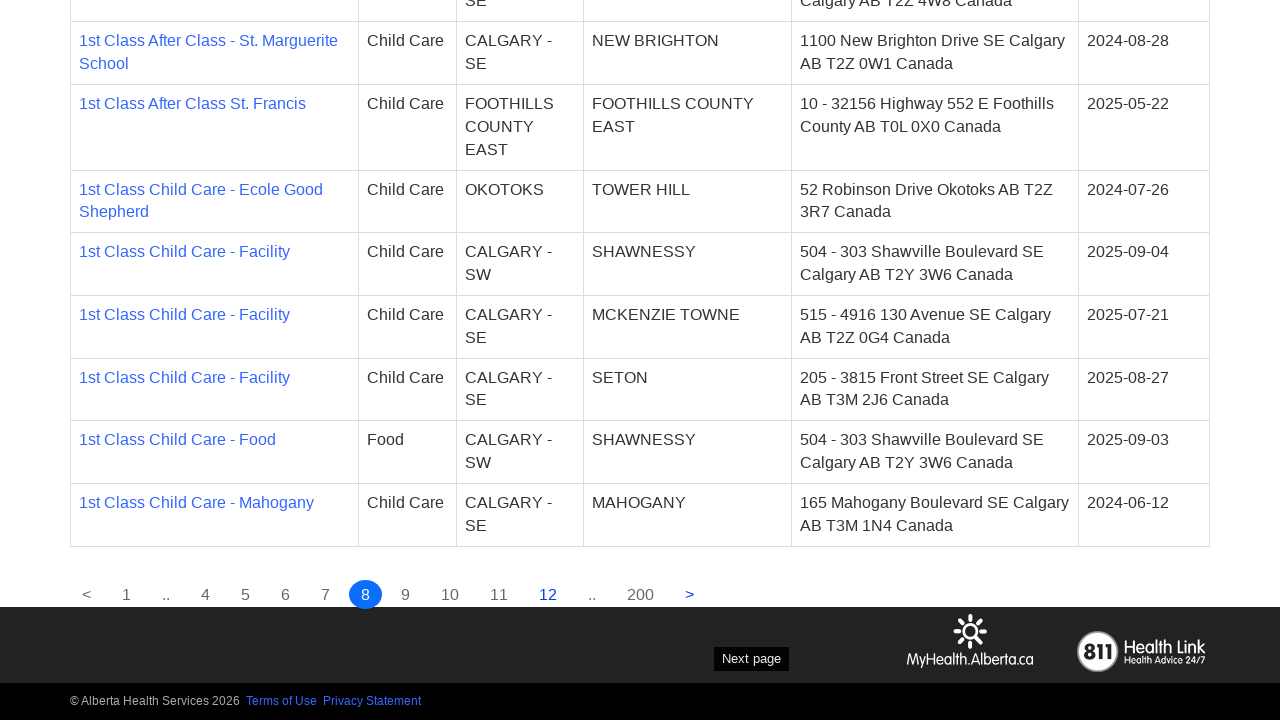

Clicked Next page button to navigate to page 9 at (690, 594) on a[aria-label='Next page']
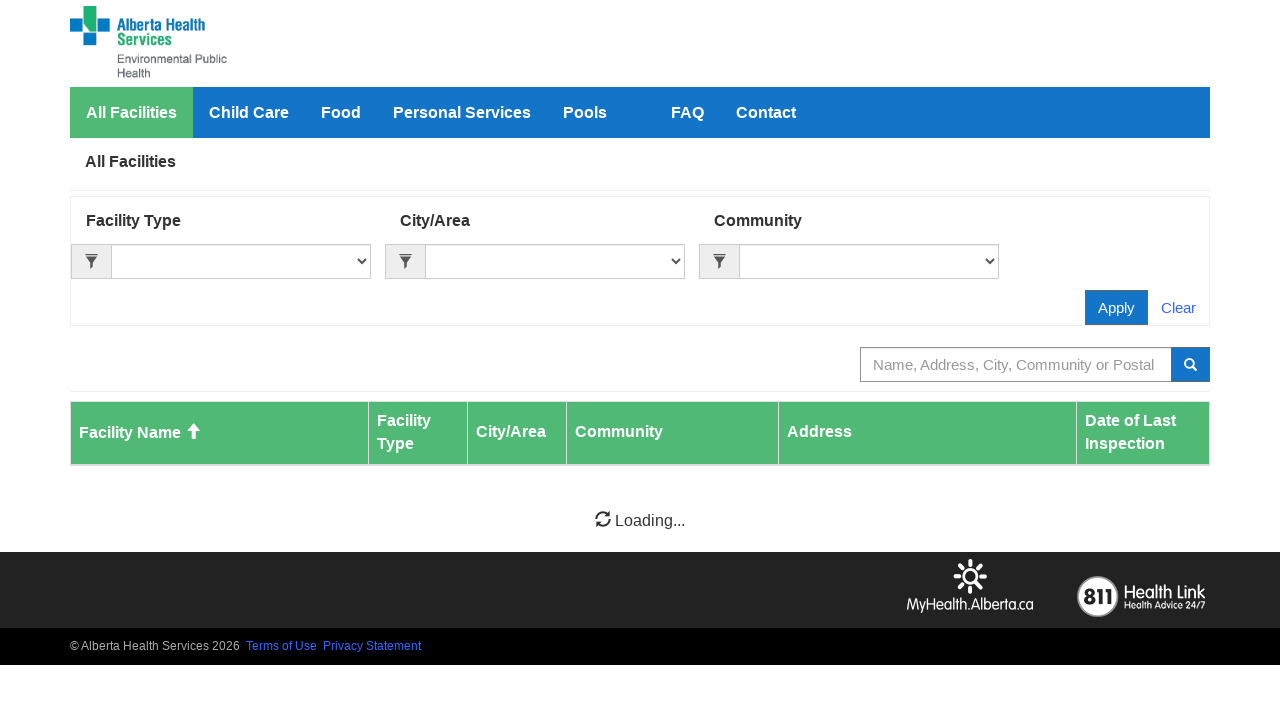

Waited for next page grid to load (page 9)
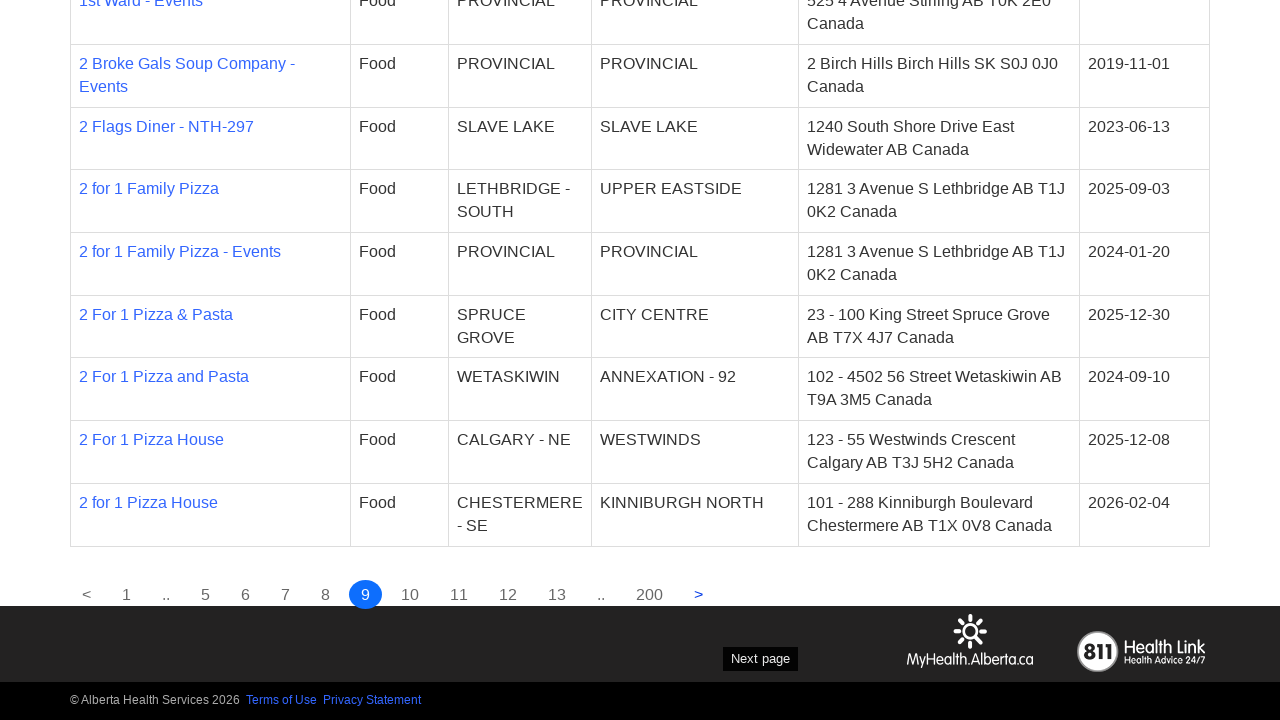

Waited for pagination grid to load (page 9)
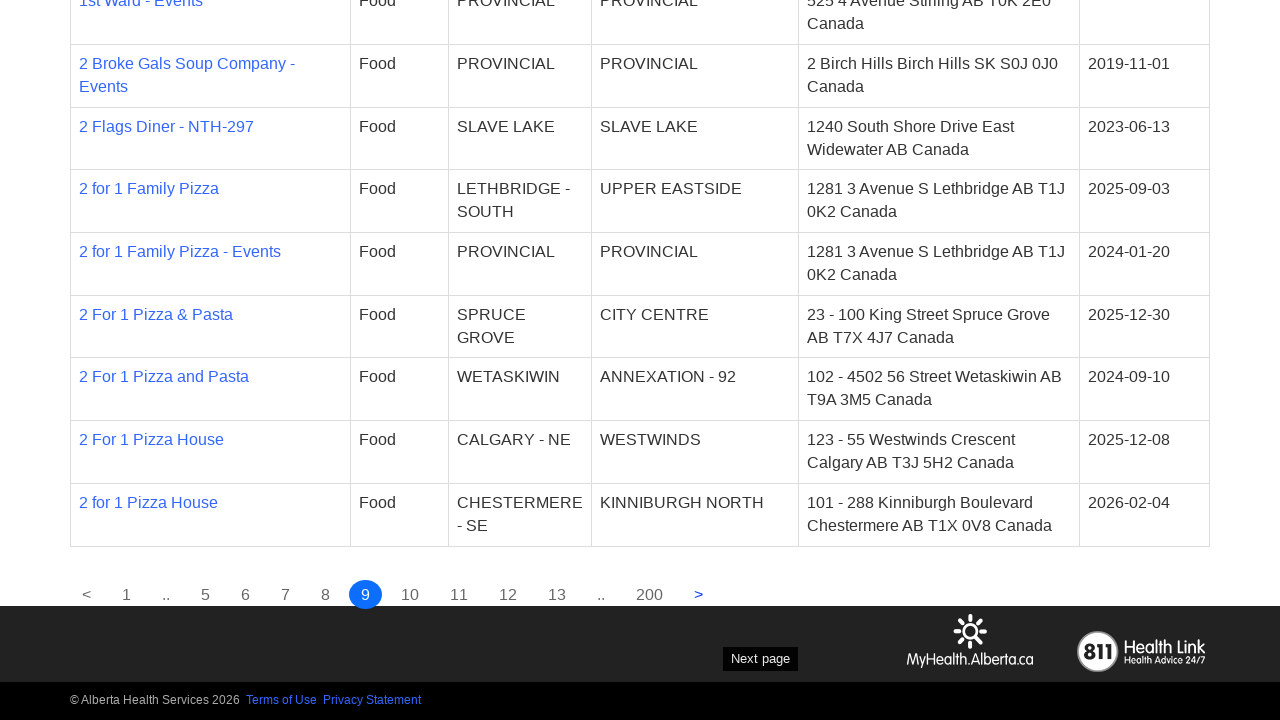

Waited for facility rows to be visible (page 9)
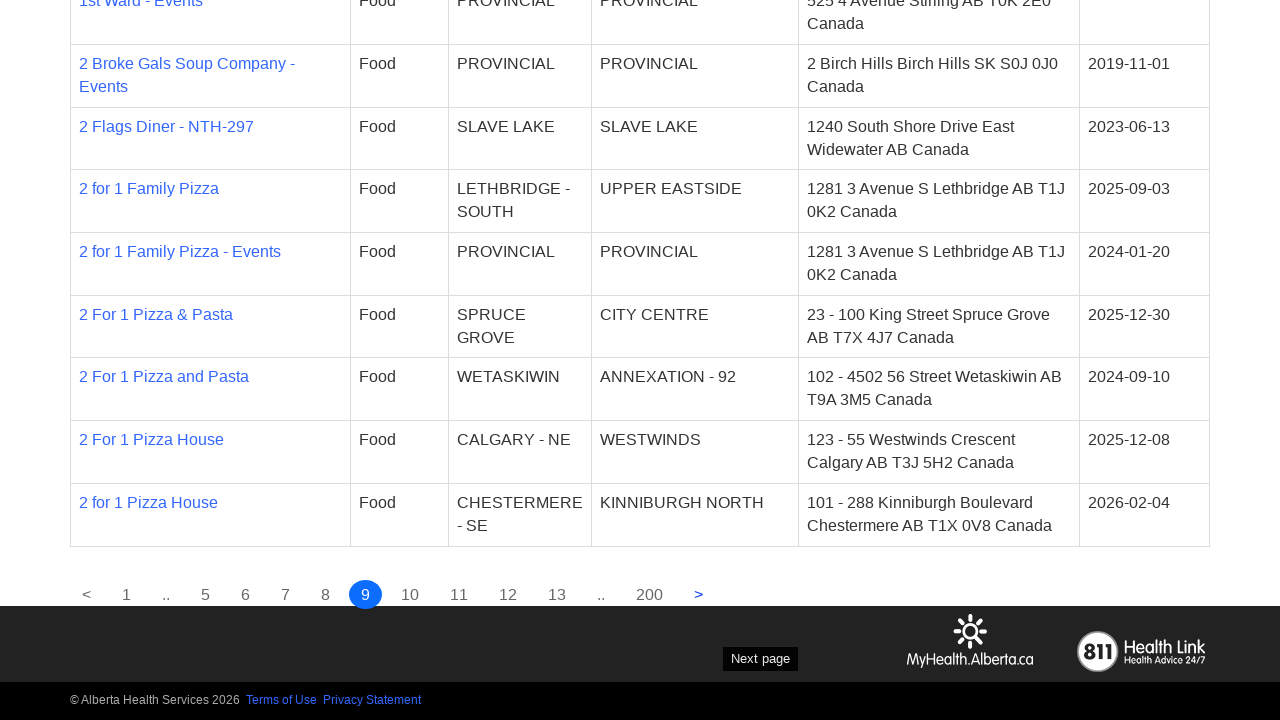

Clicked Next page button to navigate to page 10 at (698, 594) on a[aria-label='Next page']
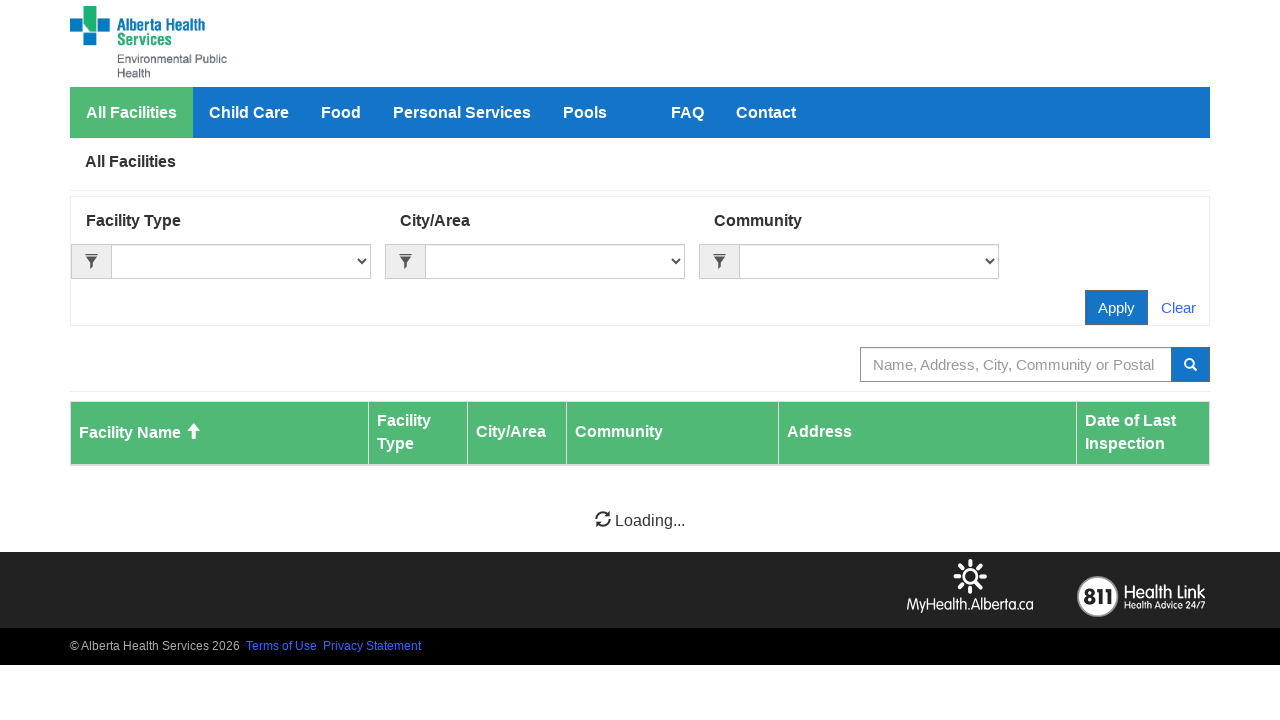

Waited for next page grid to load (page 10)
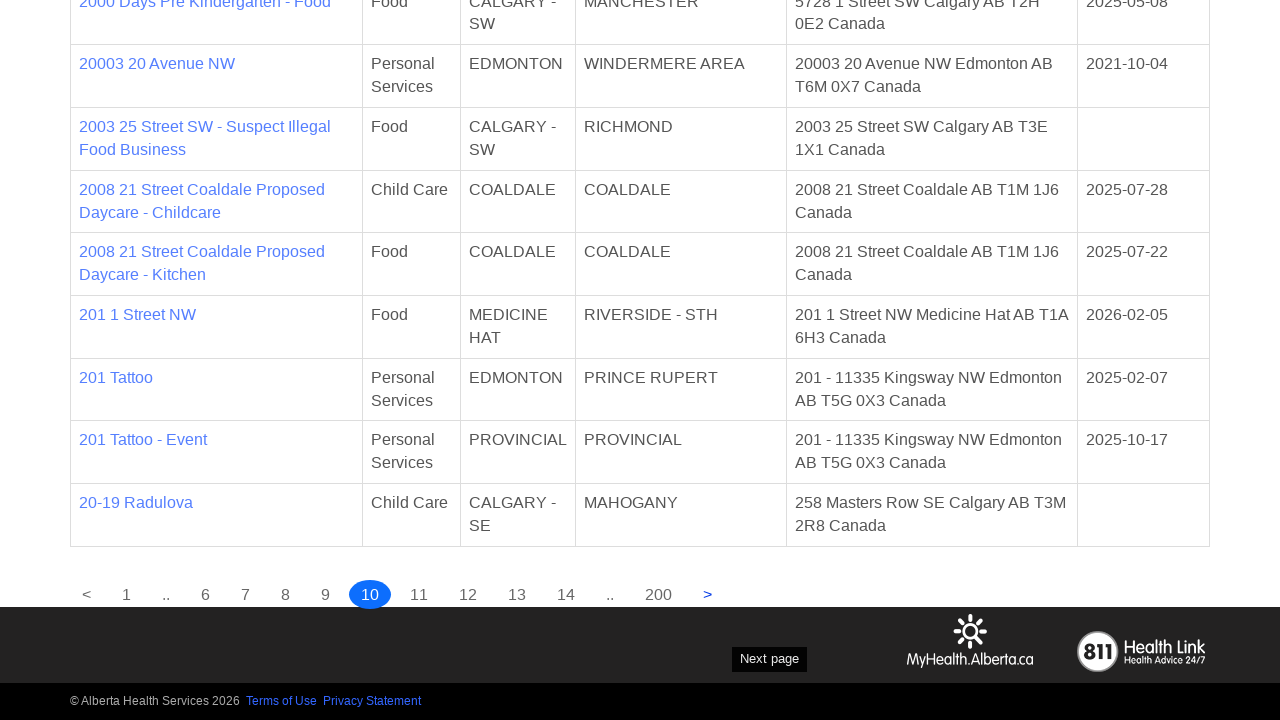

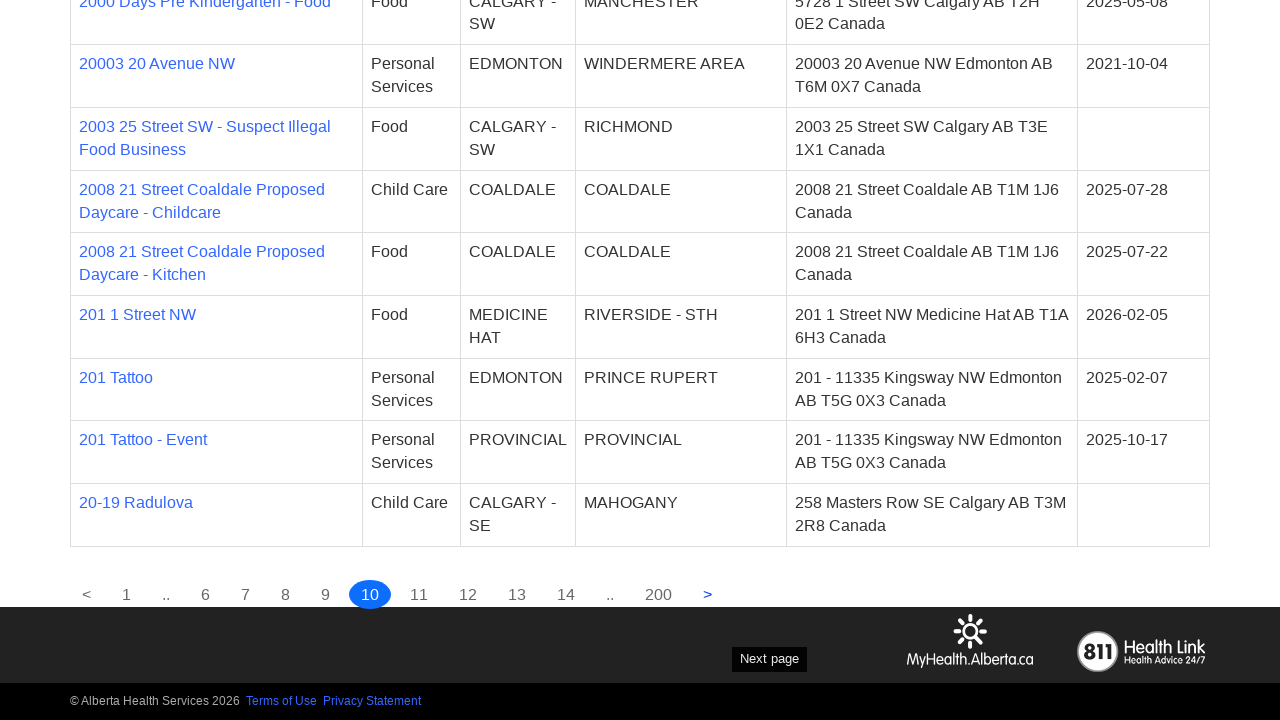